Tests infinite scroll functionality by scrolling down 750 pixels 10 times, then scrolling back up 750 pixels 10 times using JavaScript execution.

Starting URL: https://practice.cydeo.com/infinite_scroll

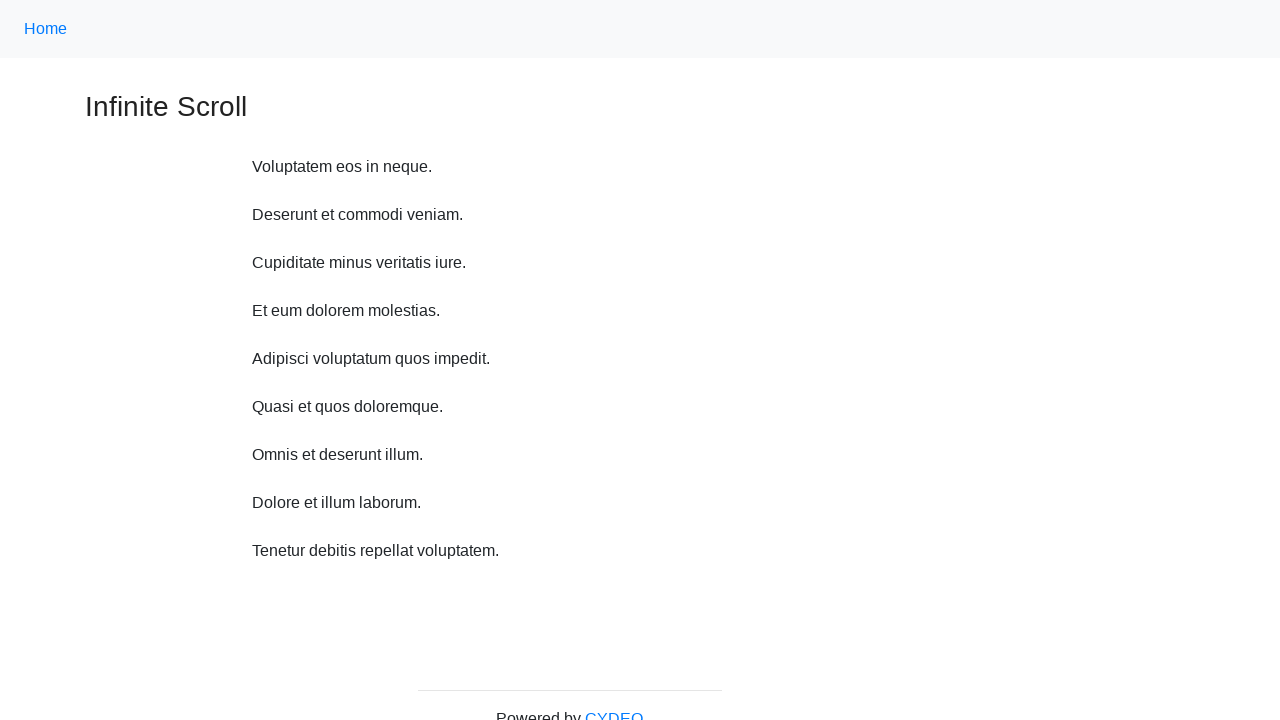

Scrolled down 750 pixels (scroll down iteration 1/10)
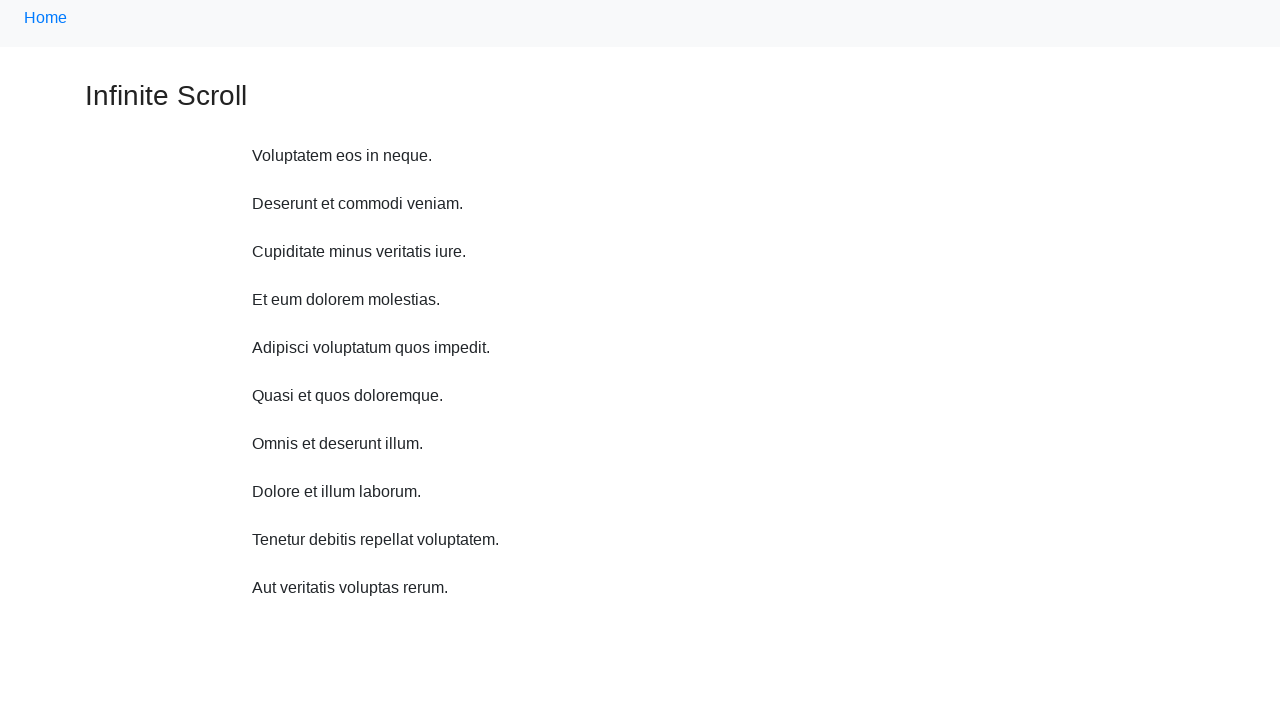

Waited 500ms for content to load after scrolling down
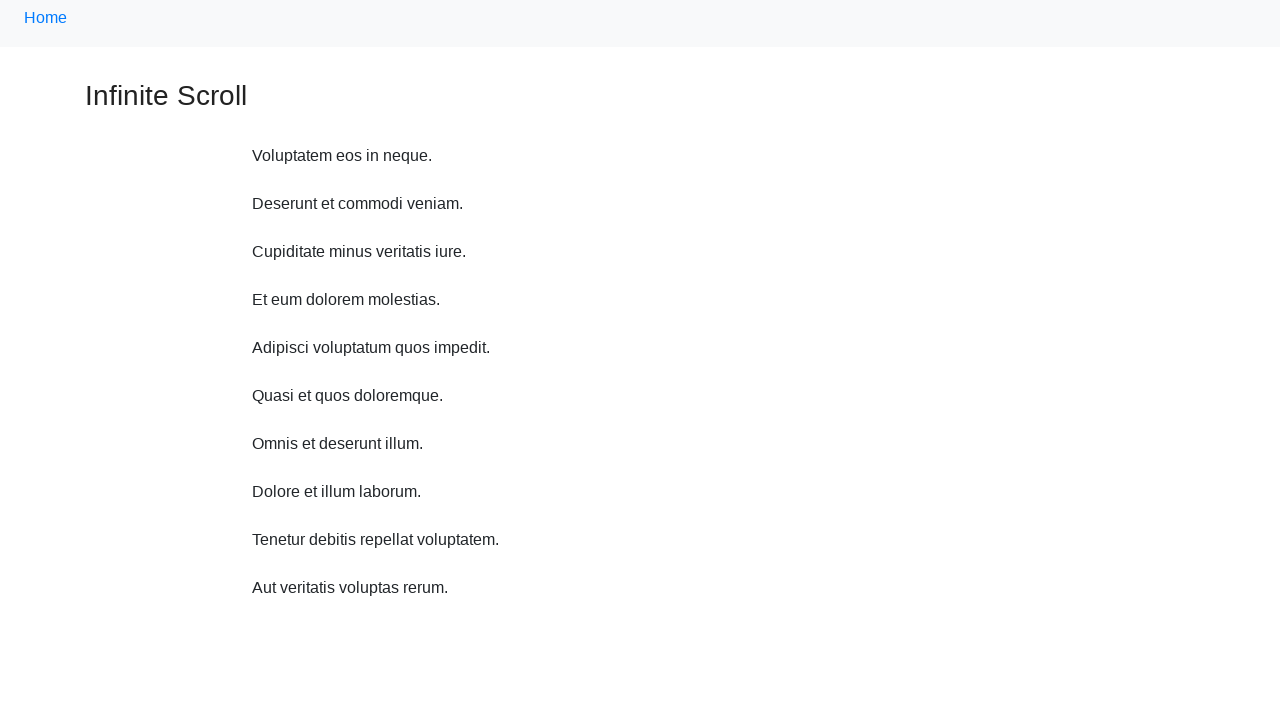

Scrolled down 750 pixels (scroll down iteration 2/10)
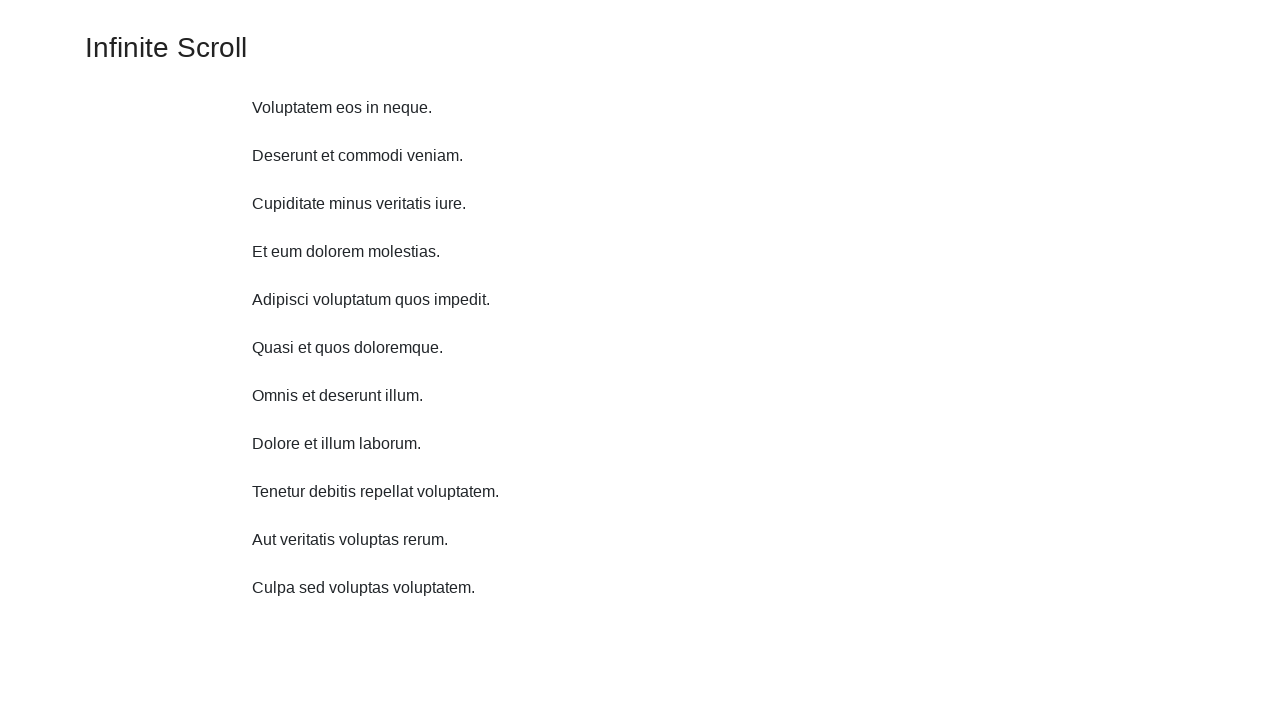

Waited 500ms for content to load after scrolling down
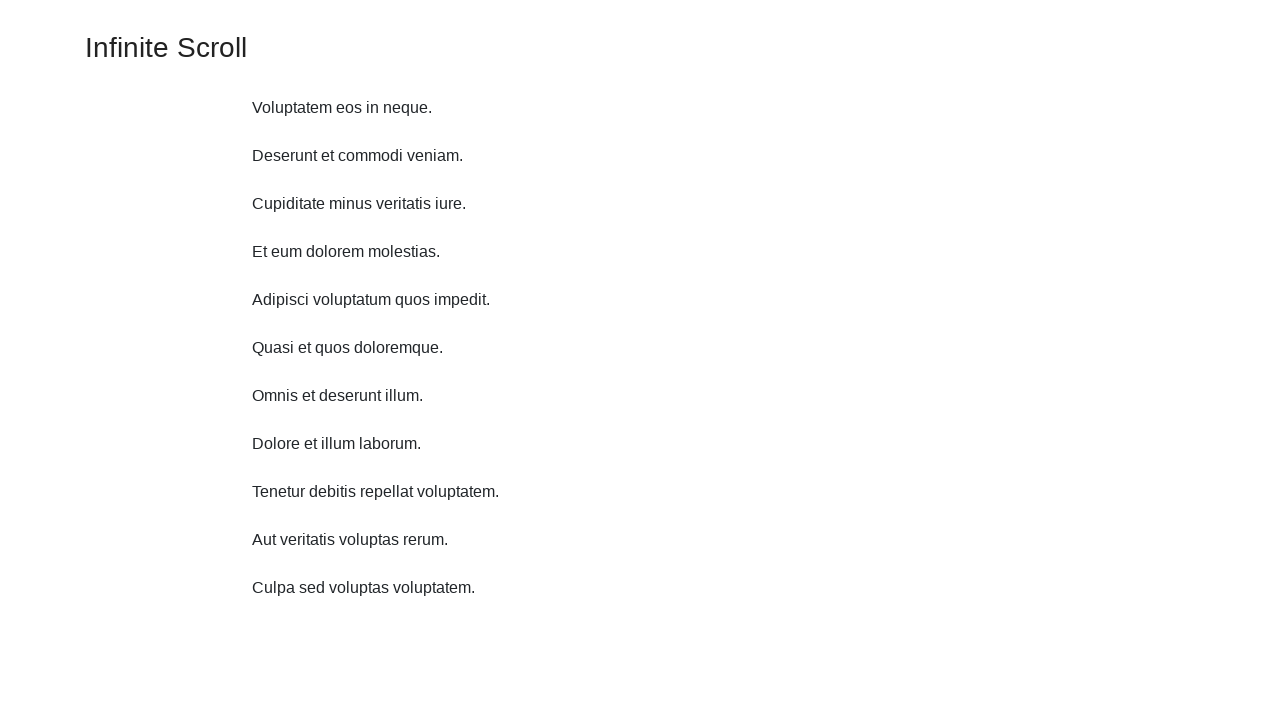

Scrolled down 750 pixels (scroll down iteration 3/10)
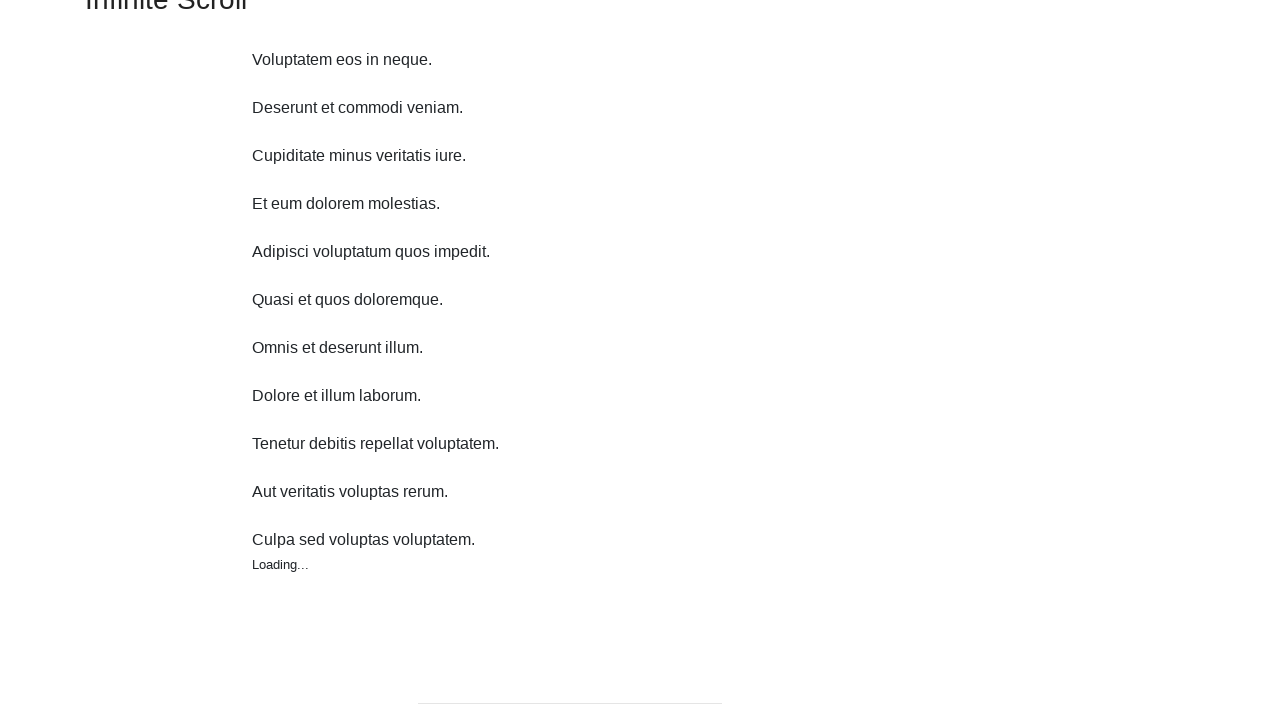

Waited 500ms for content to load after scrolling down
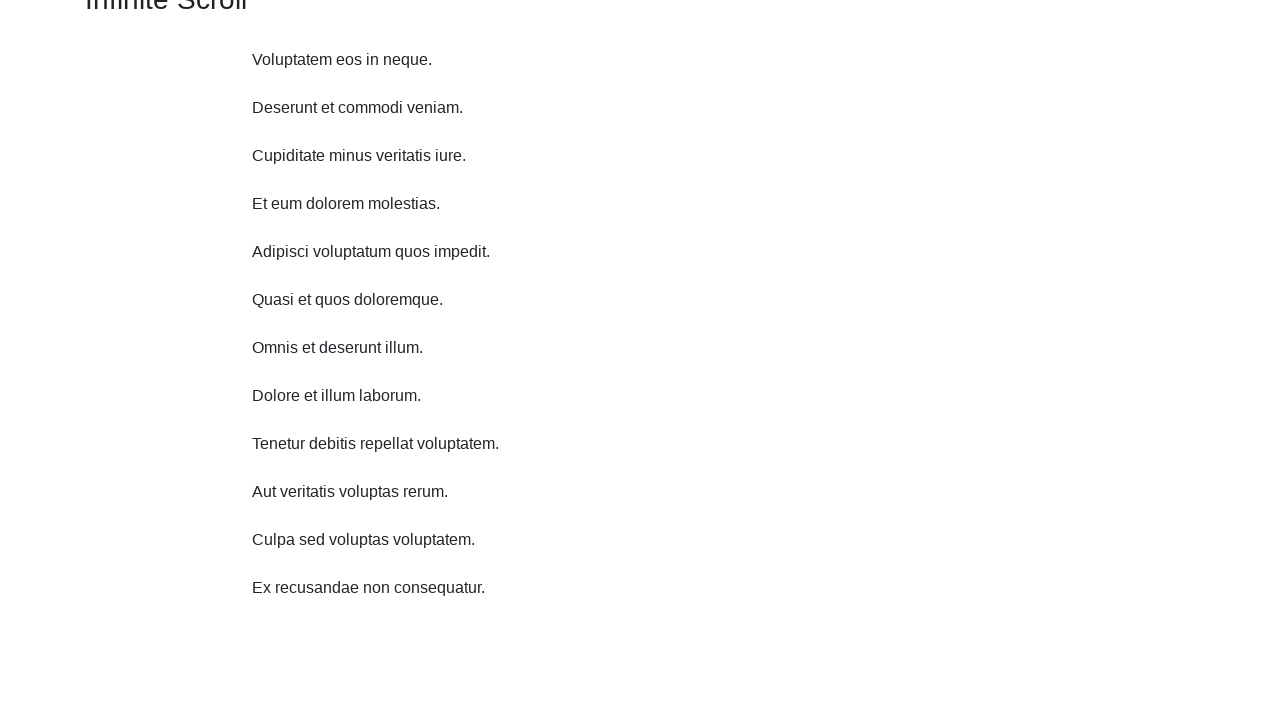

Scrolled down 750 pixels (scroll down iteration 4/10)
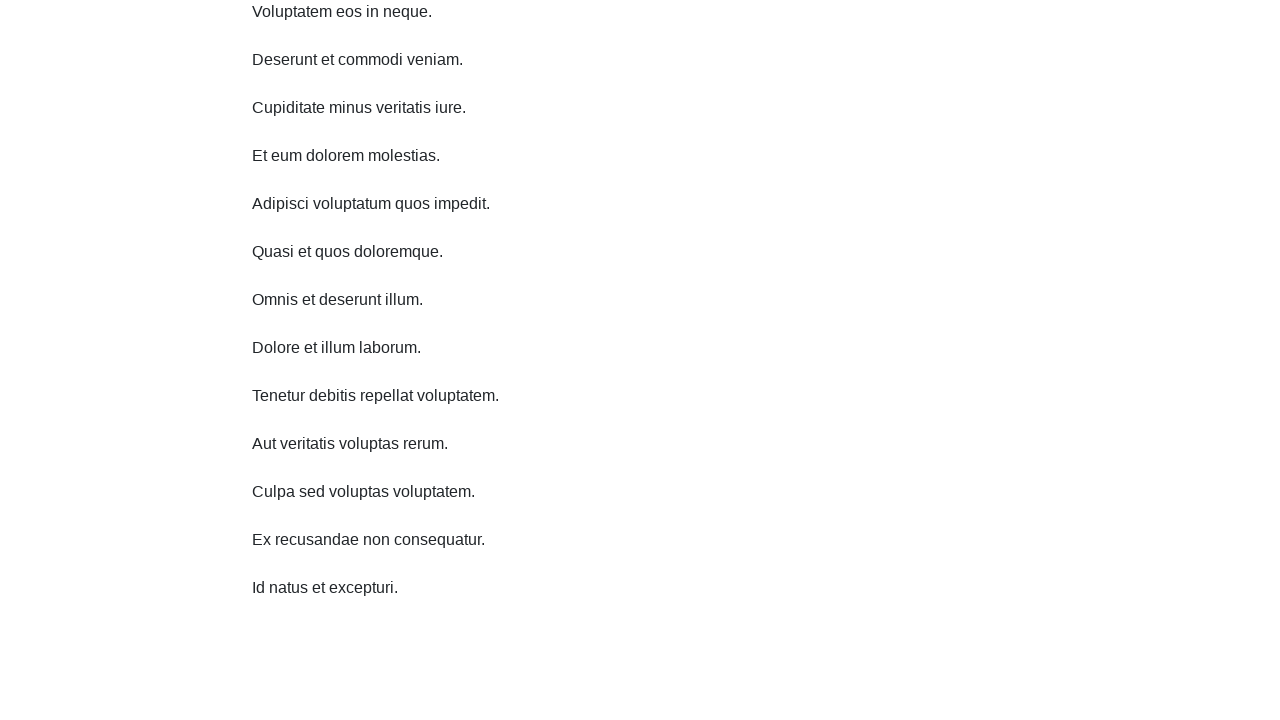

Waited 500ms for content to load after scrolling down
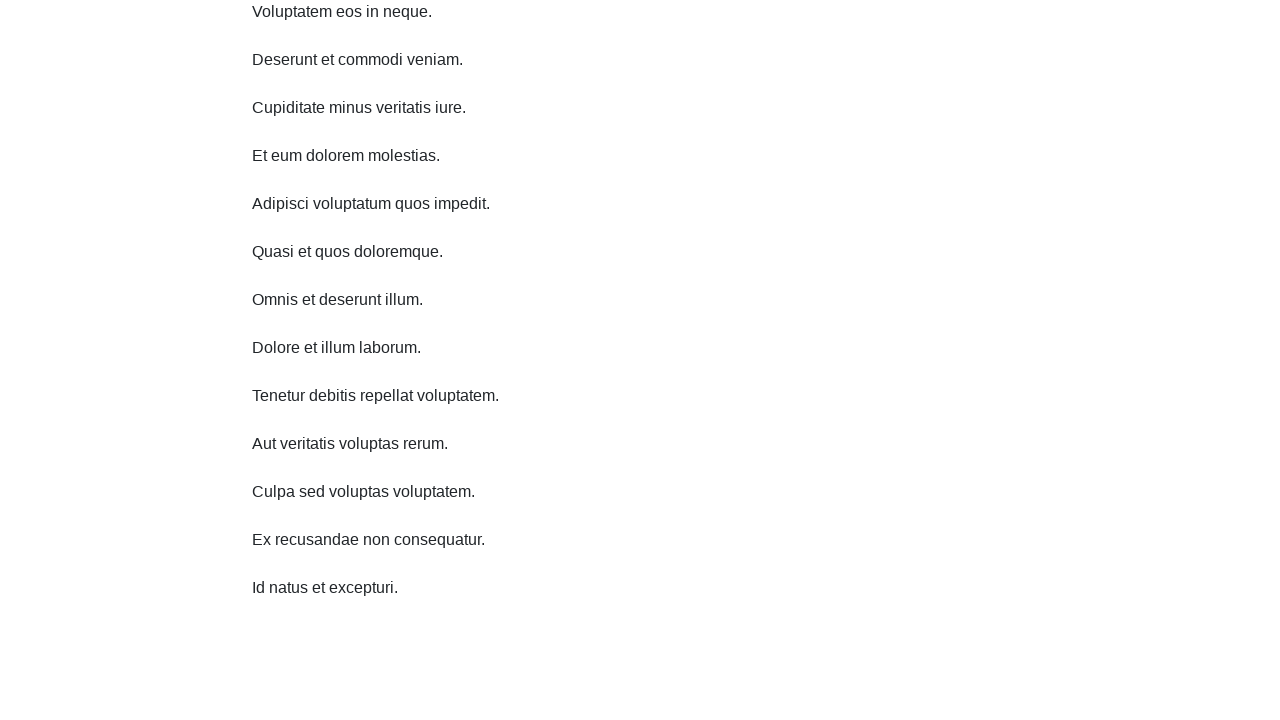

Scrolled down 750 pixels (scroll down iteration 5/10)
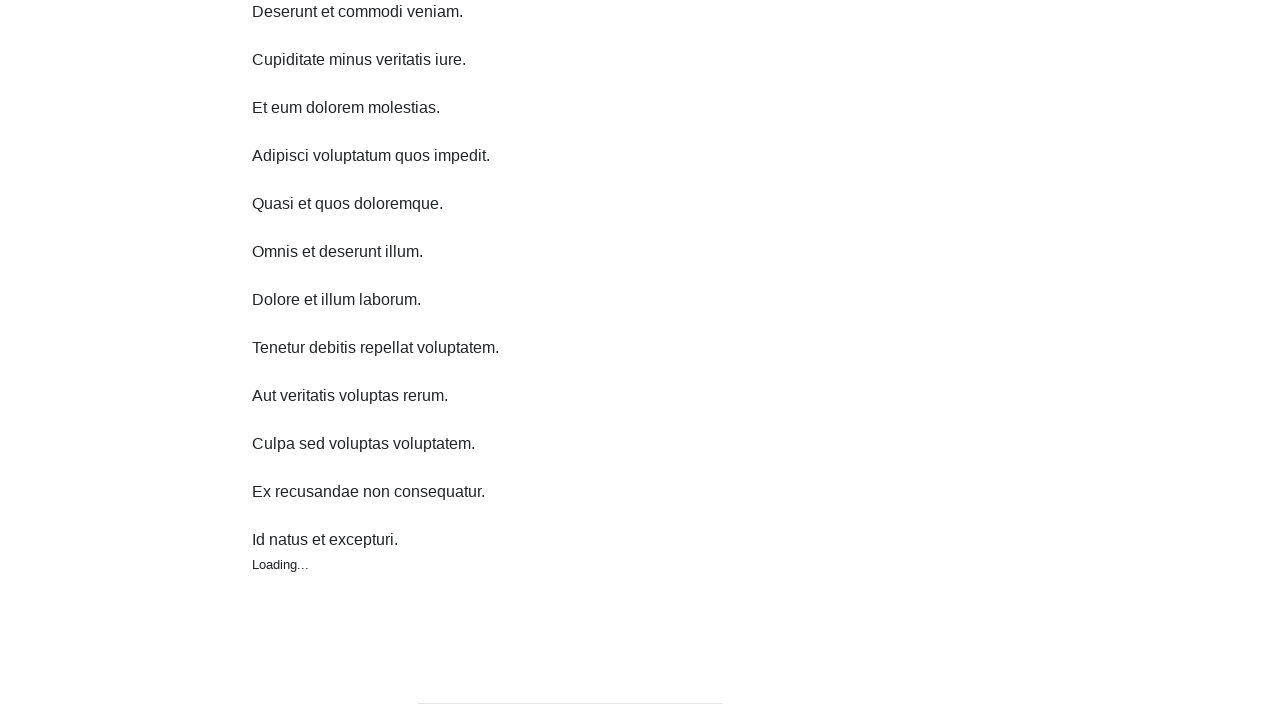

Waited 500ms for content to load after scrolling down
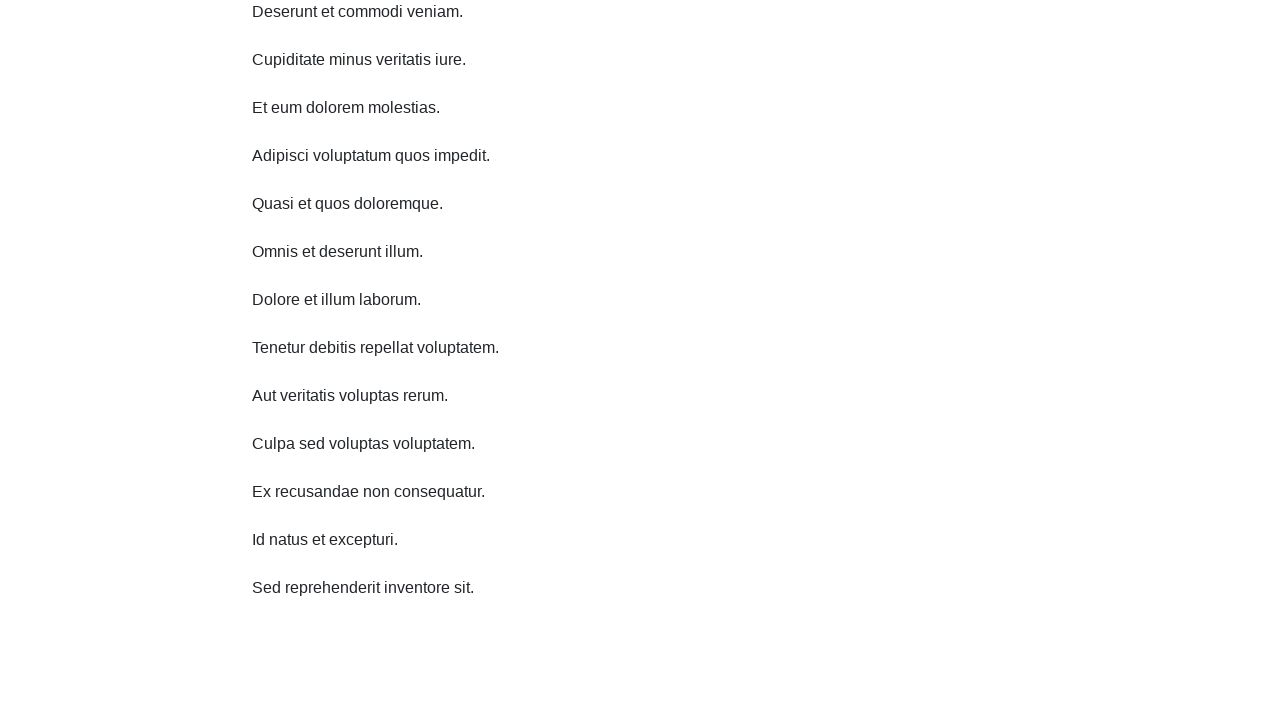

Scrolled down 750 pixels (scroll down iteration 6/10)
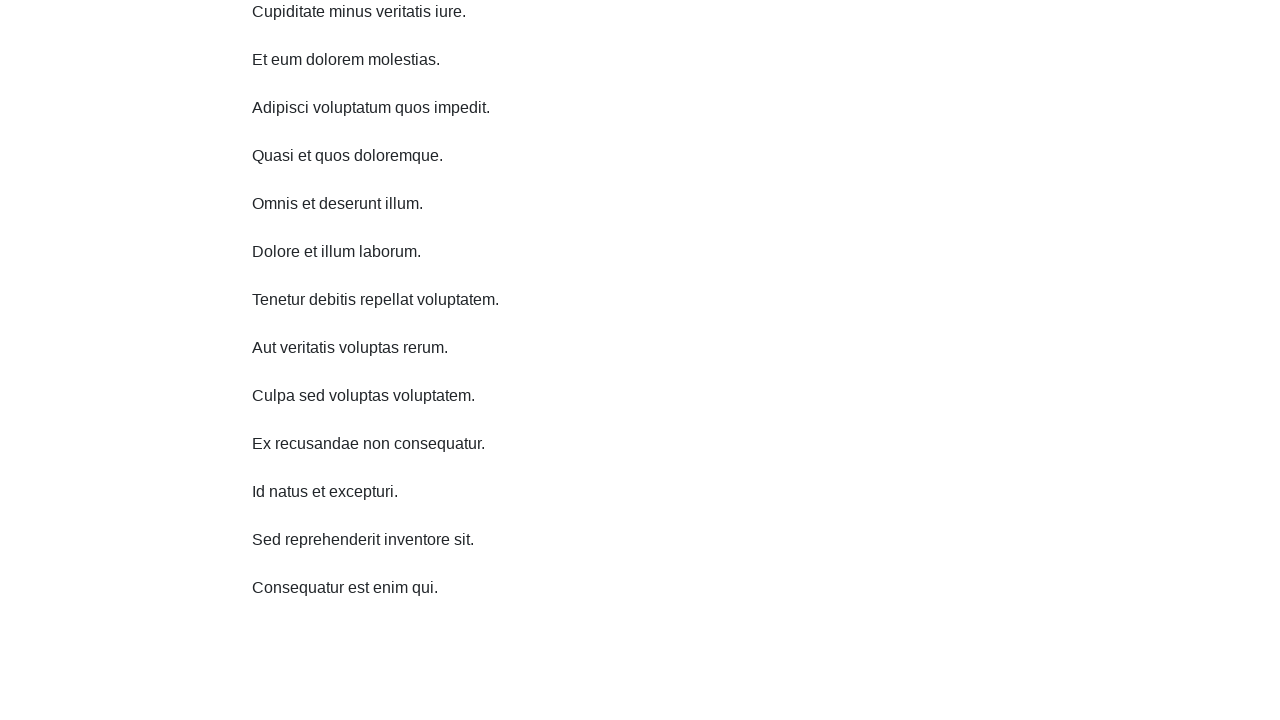

Waited 500ms for content to load after scrolling down
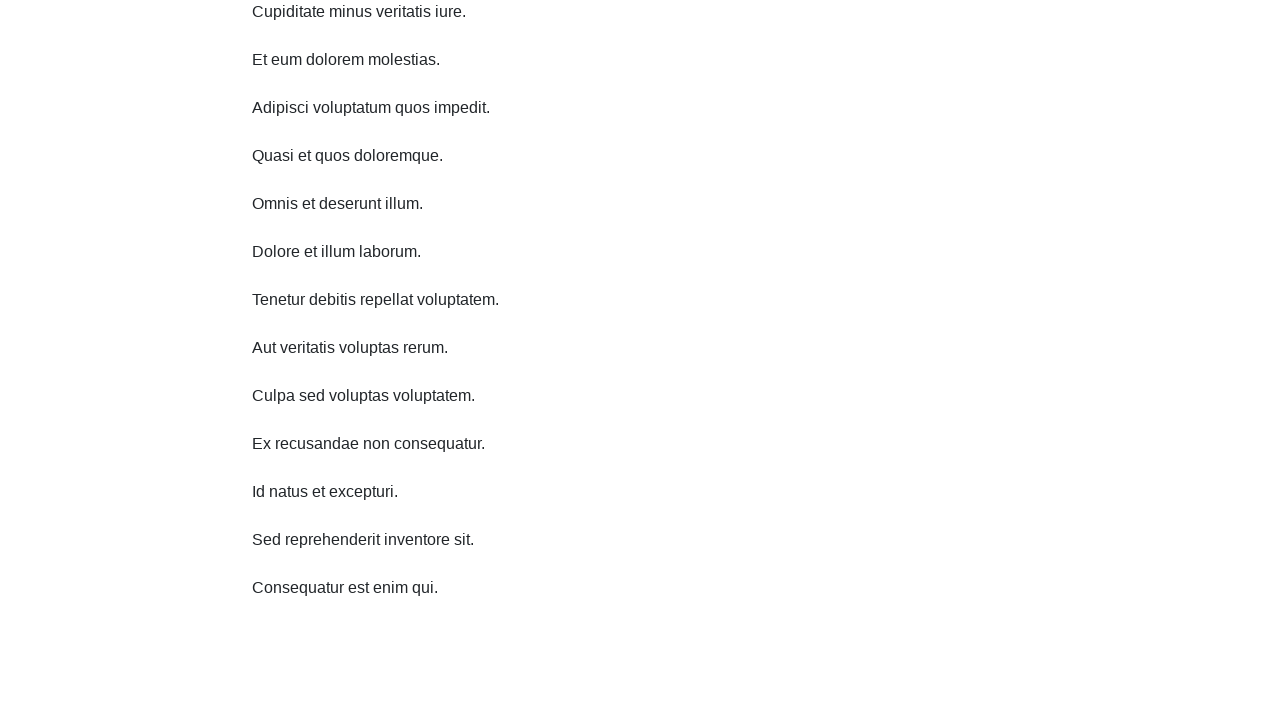

Scrolled down 750 pixels (scroll down iteration 7/10)
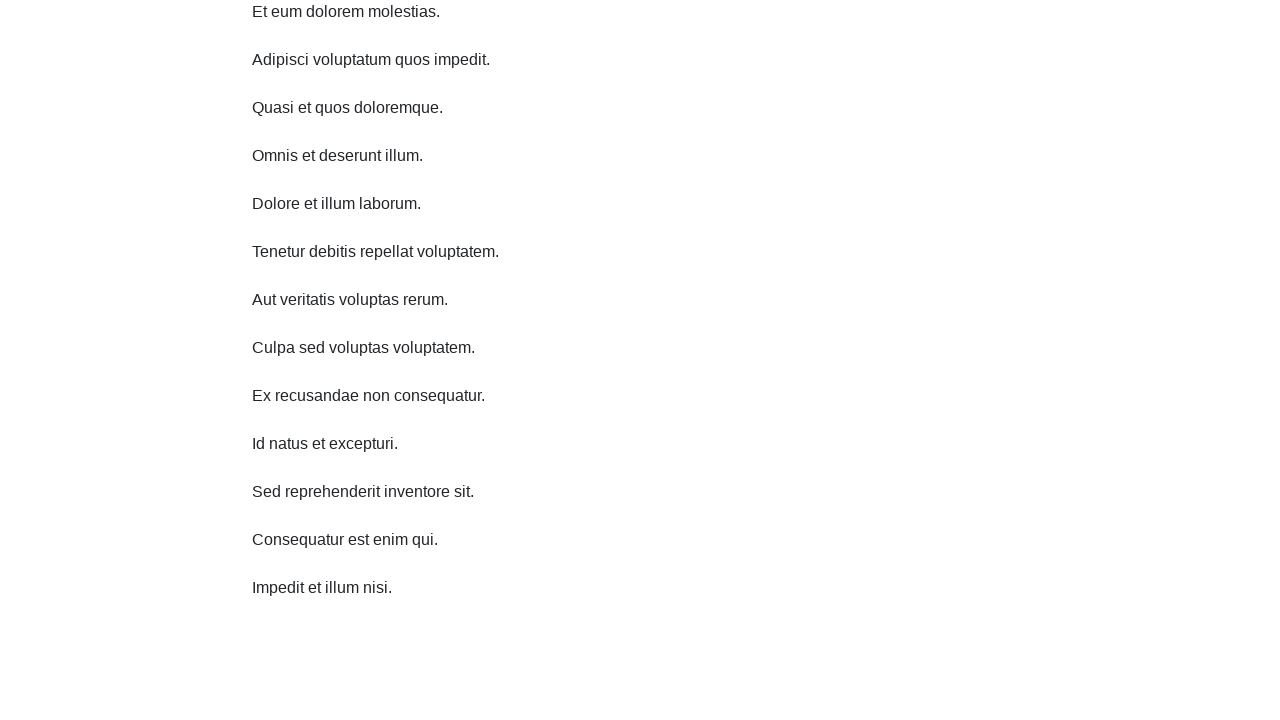

Waited 500ms for content to load after scrolling down
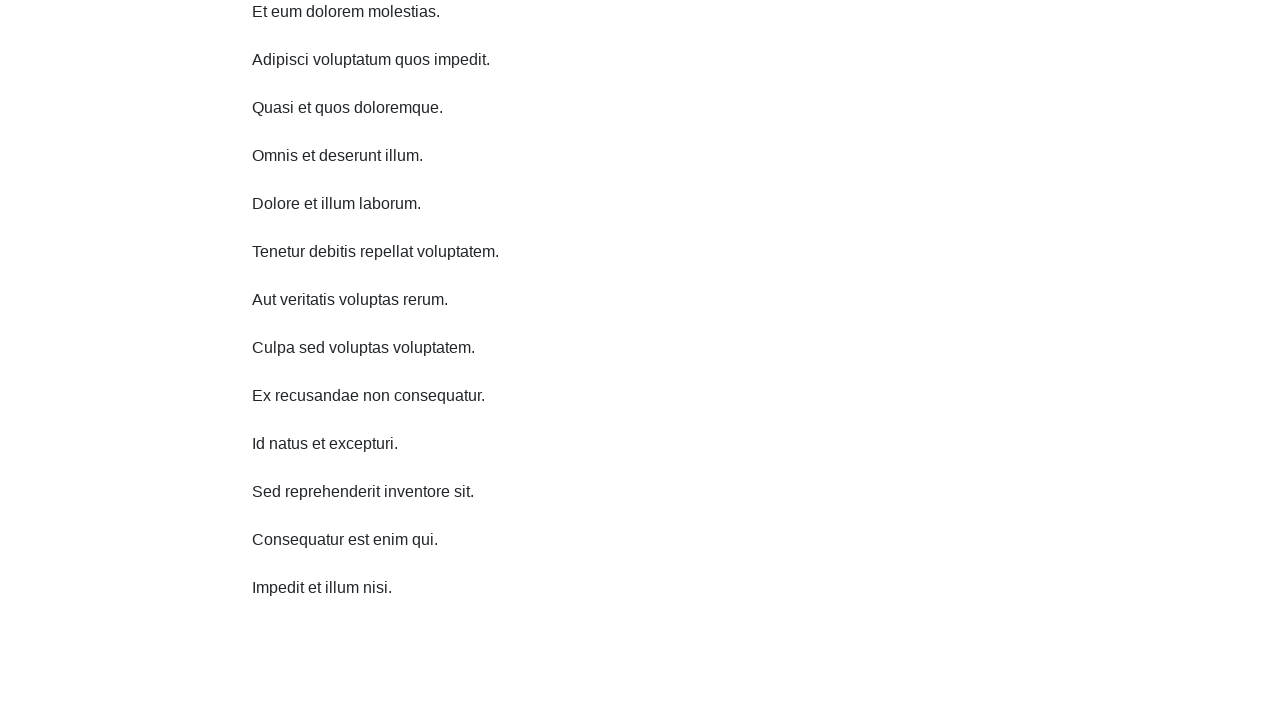

Scrolled down 750 pixels (scroll down iteration 8/10)
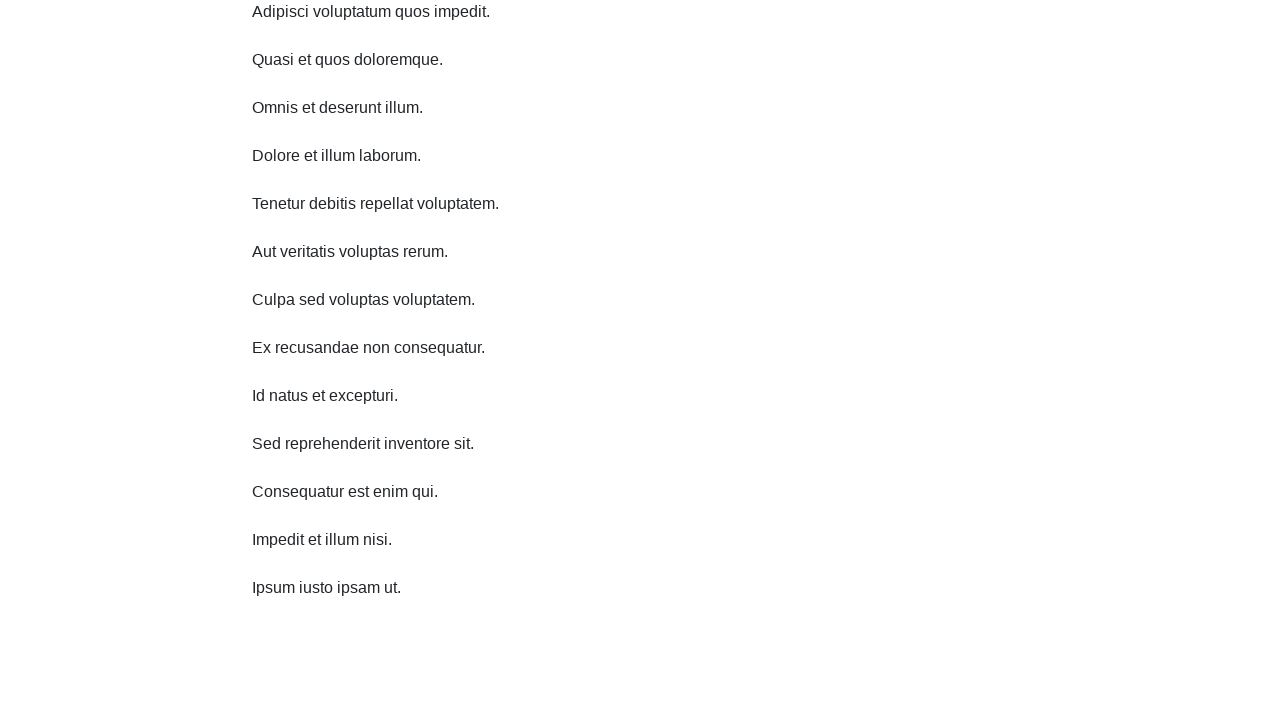

Waited 500ms for content to load after scrolling down
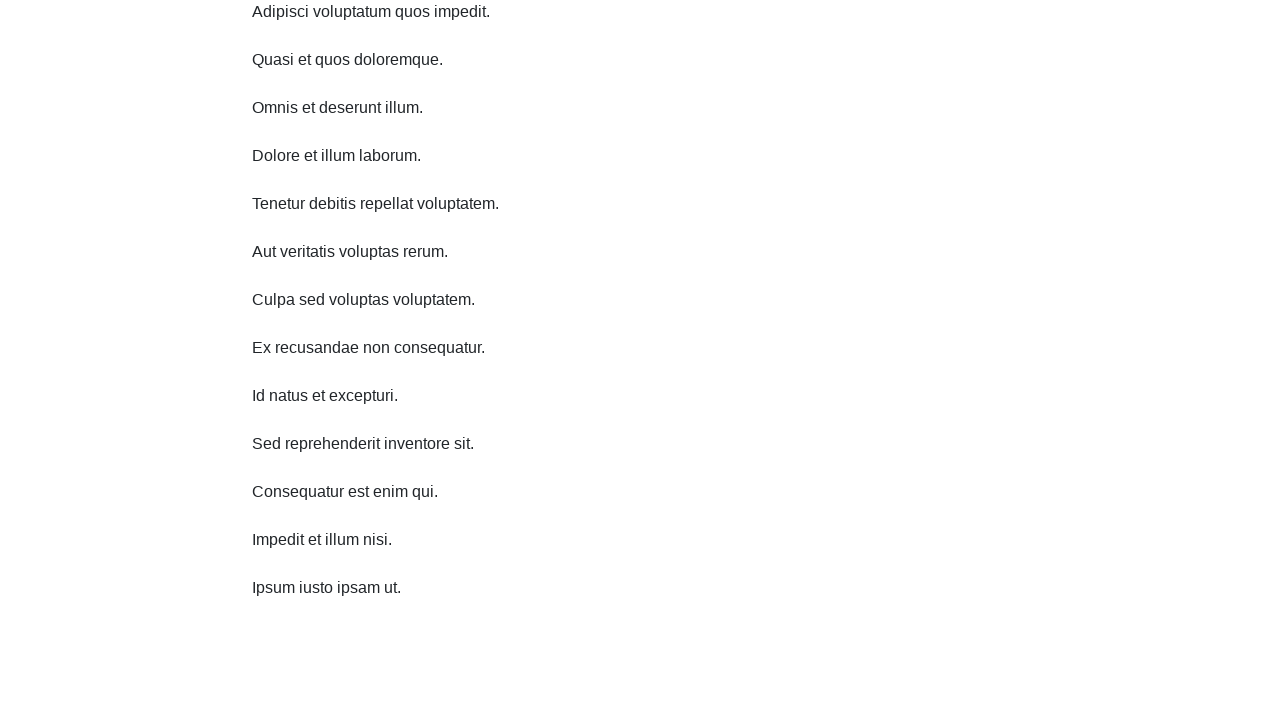

Scrolled down 750 pixels (scroll down iteration 9/10)
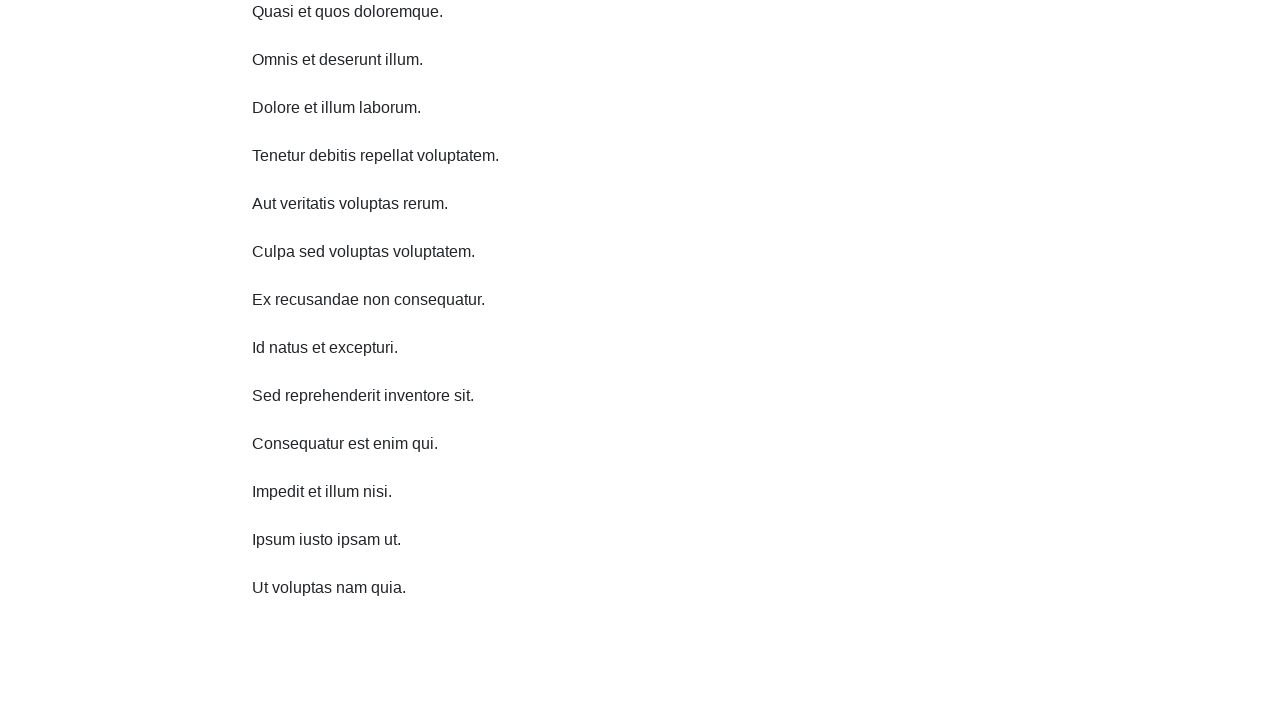

Waited 500ms for content to load after scrolling down
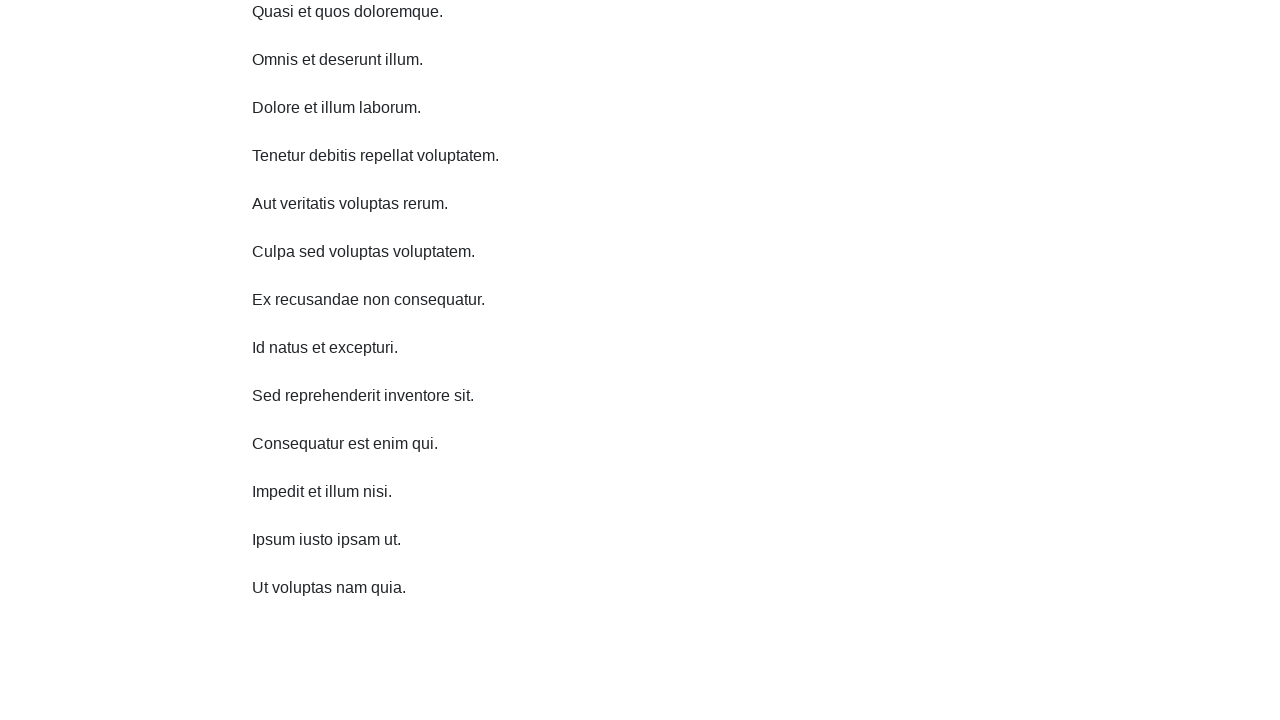

Scrolled down 750 pixels (scroll down iteration 10/10)
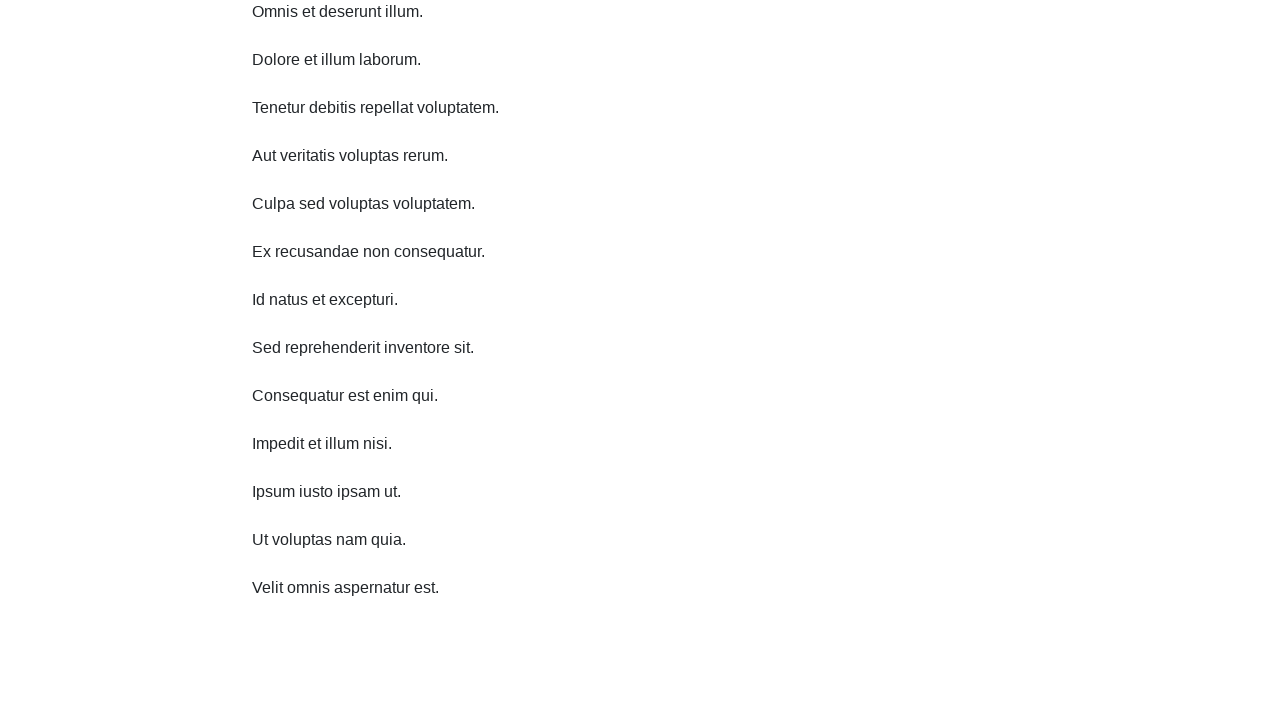

Waited 500ms for content to load after scrolling down
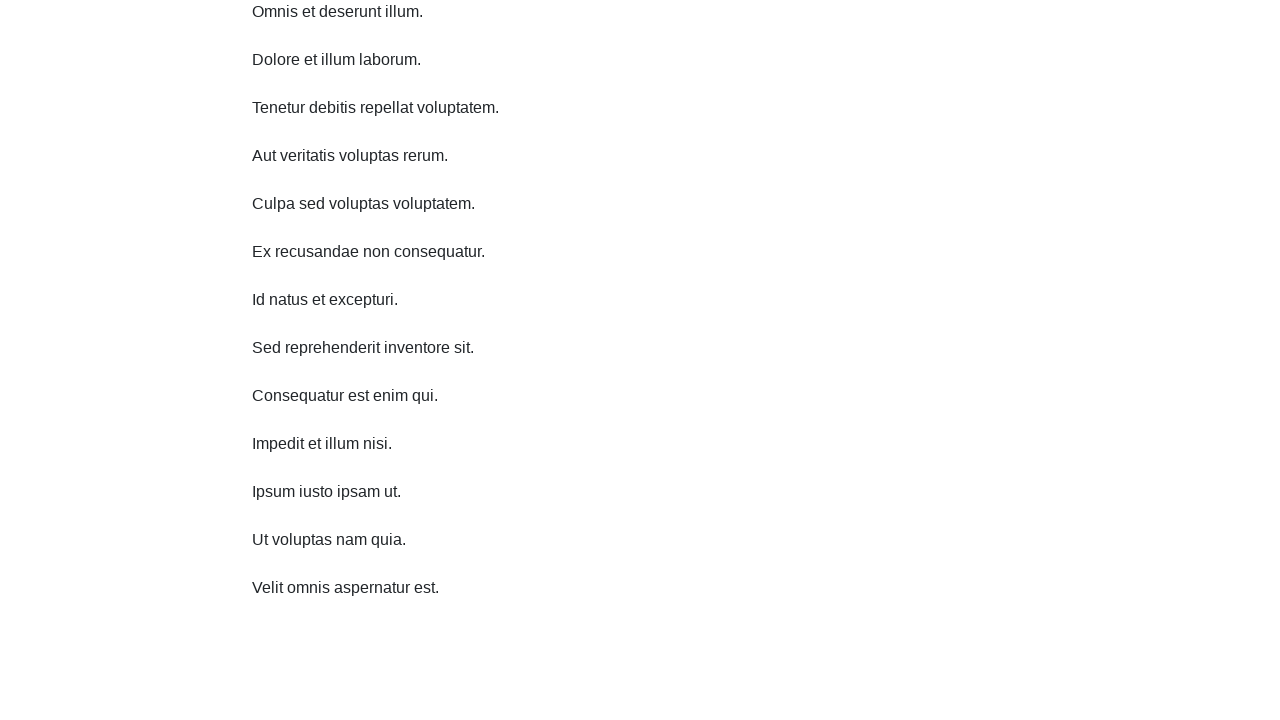

Scrolled up 750 pixels (scroll up iteration 1/10)
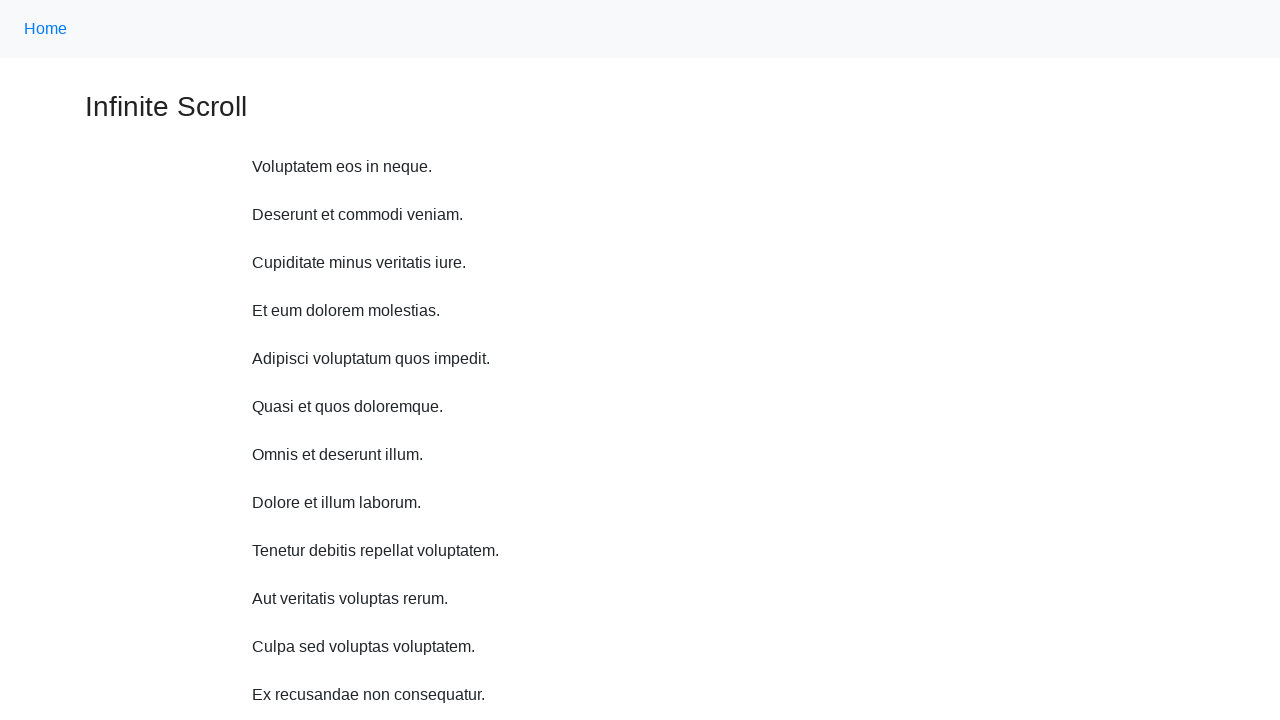

Waited 500ms between scroll up iterations
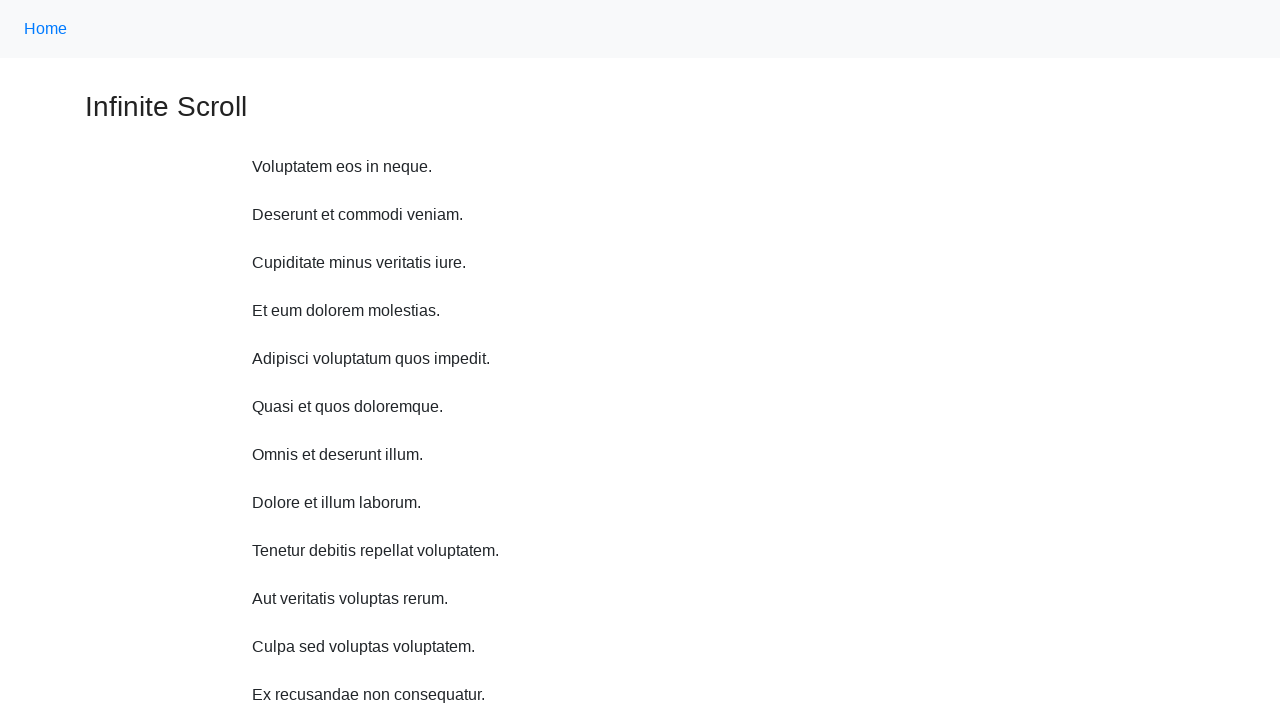

Scrolled up 750 pixels (scroll up iteration 2/10)
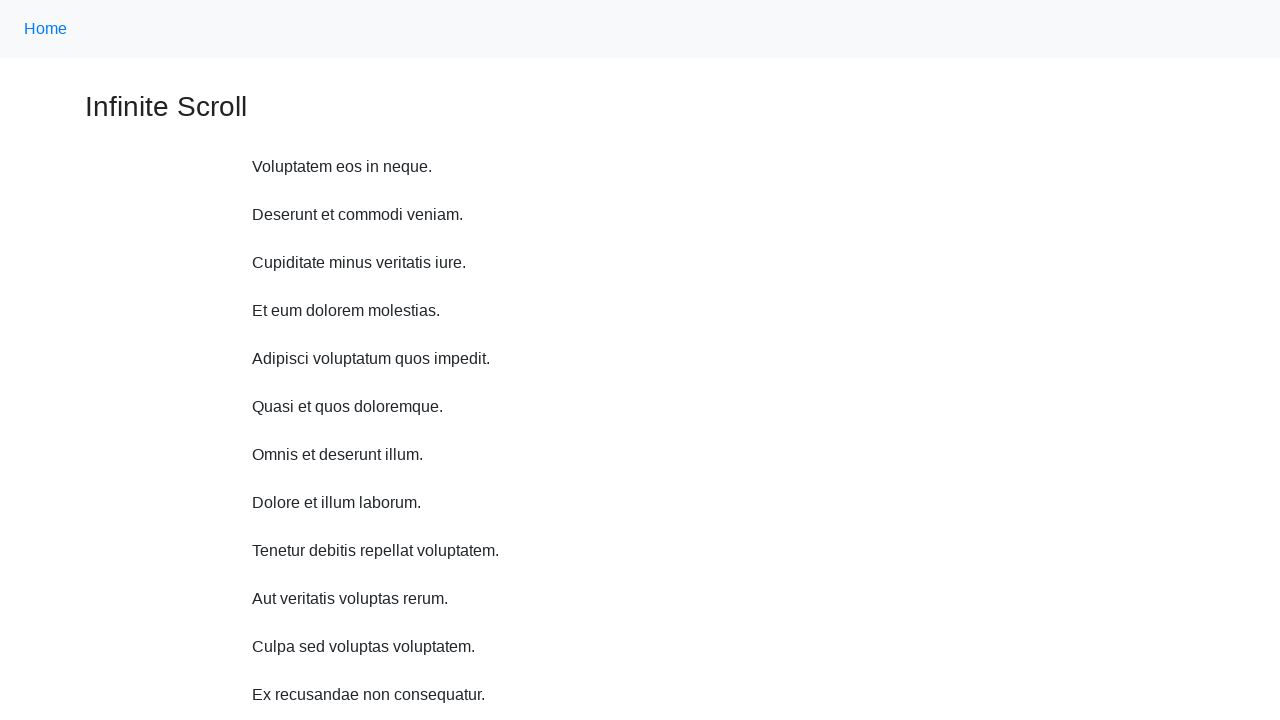

Waited 500ms between scroll up iterations
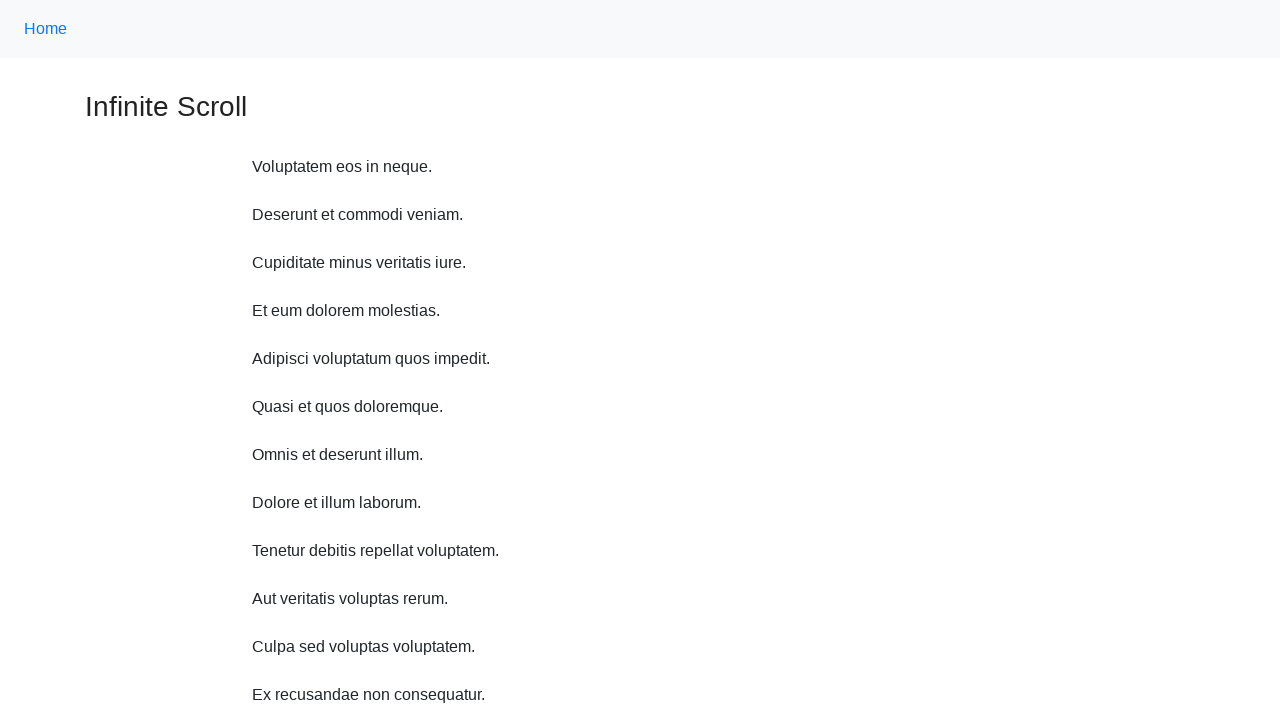

Scrolled up 750 pixels (scroll up iteration 3/10)
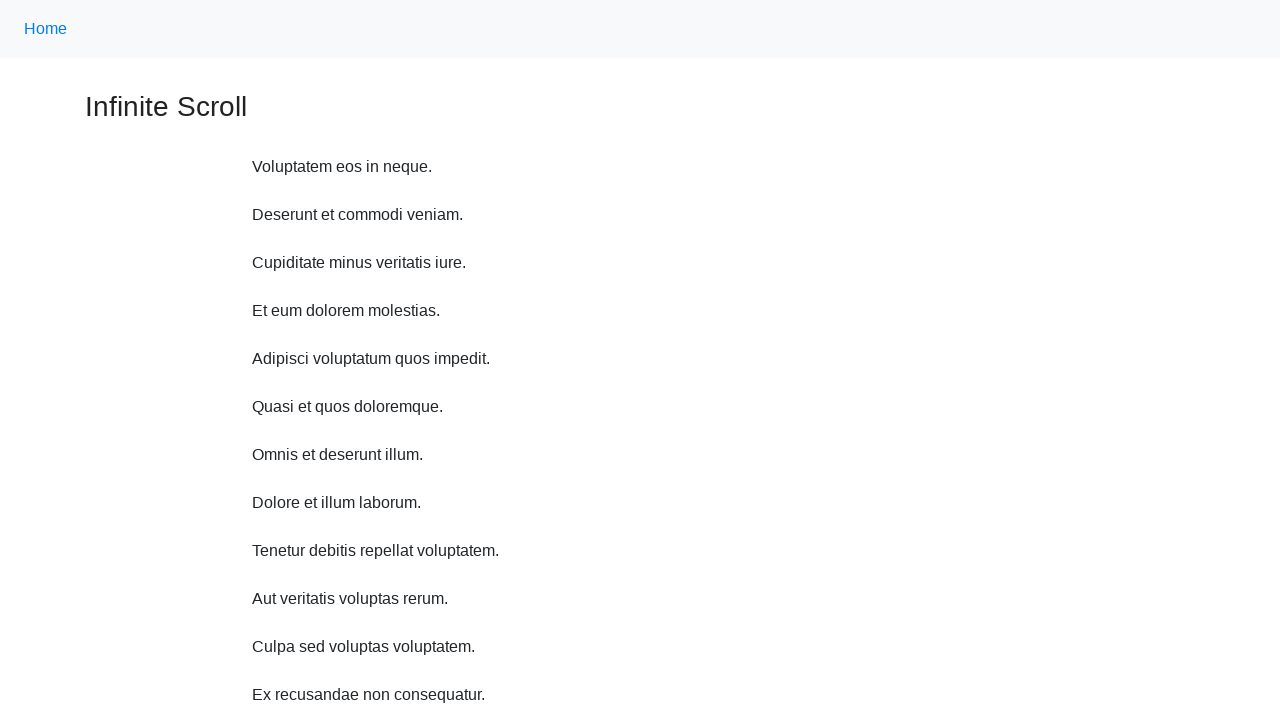

Waited 500ms between scroll up iterations
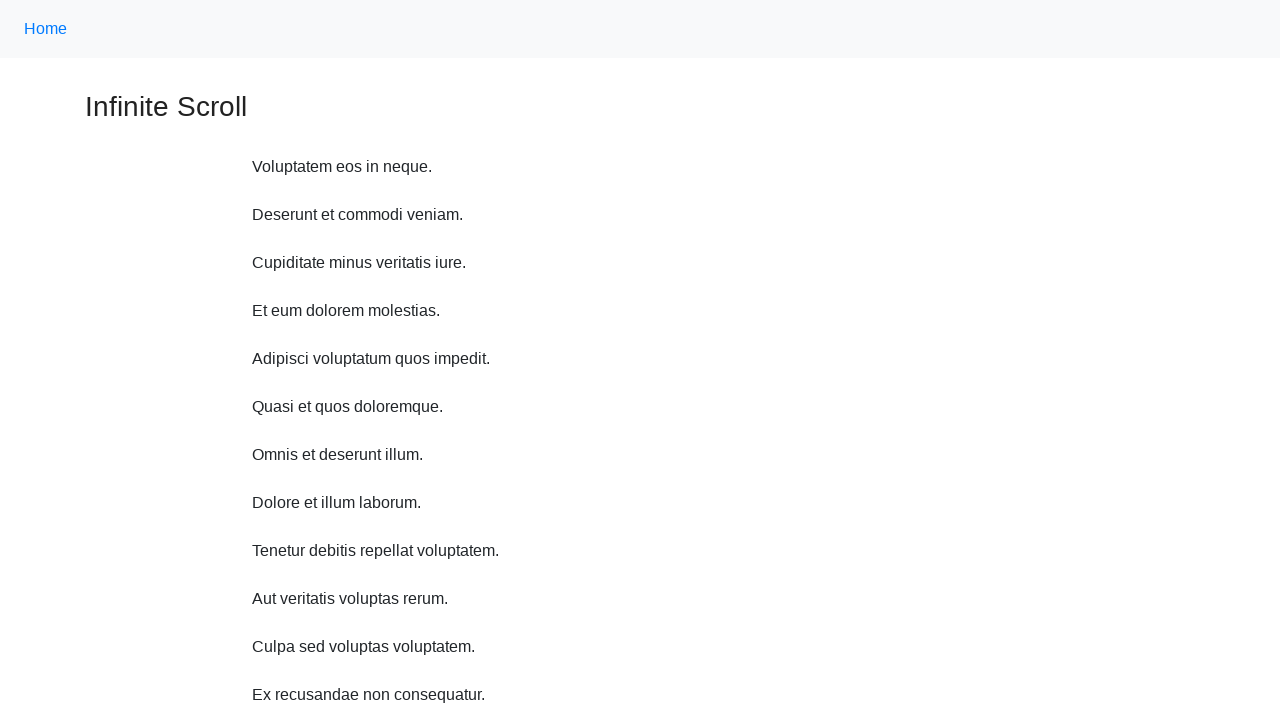

Scrolled up 750 pixels (scroll up iteration 4/10)
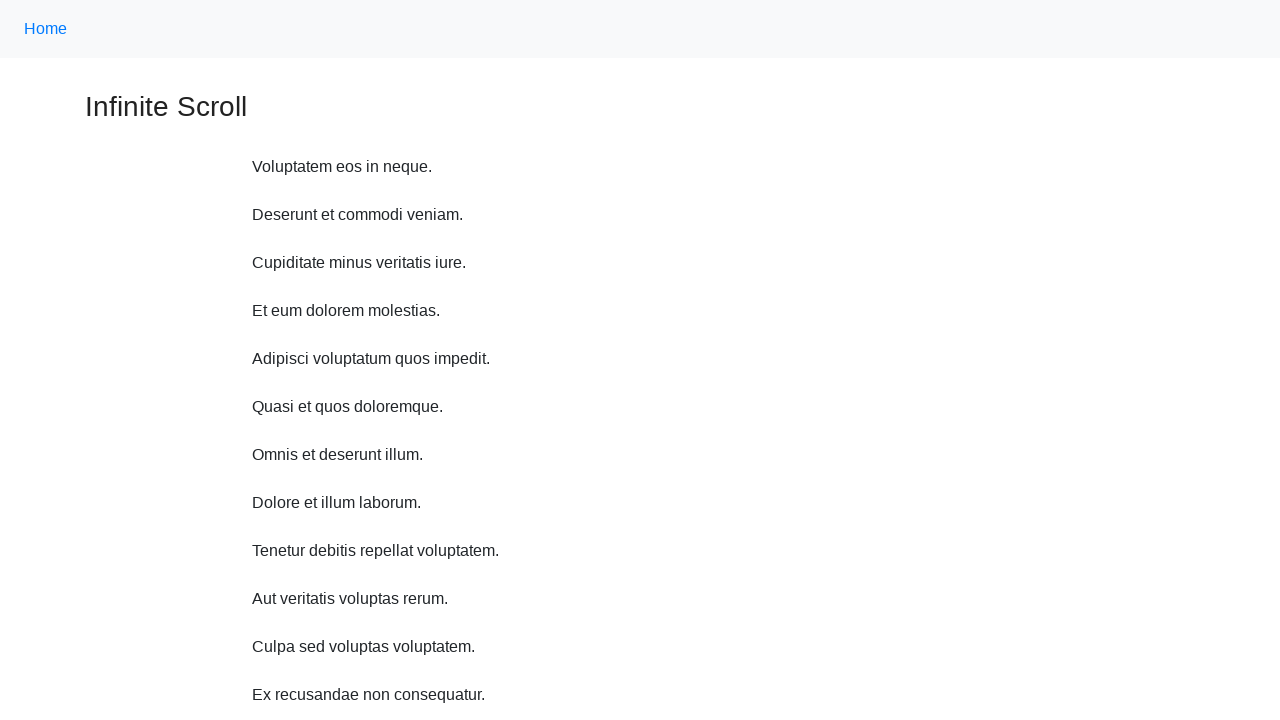

Waited 500ms between scroll up iterations
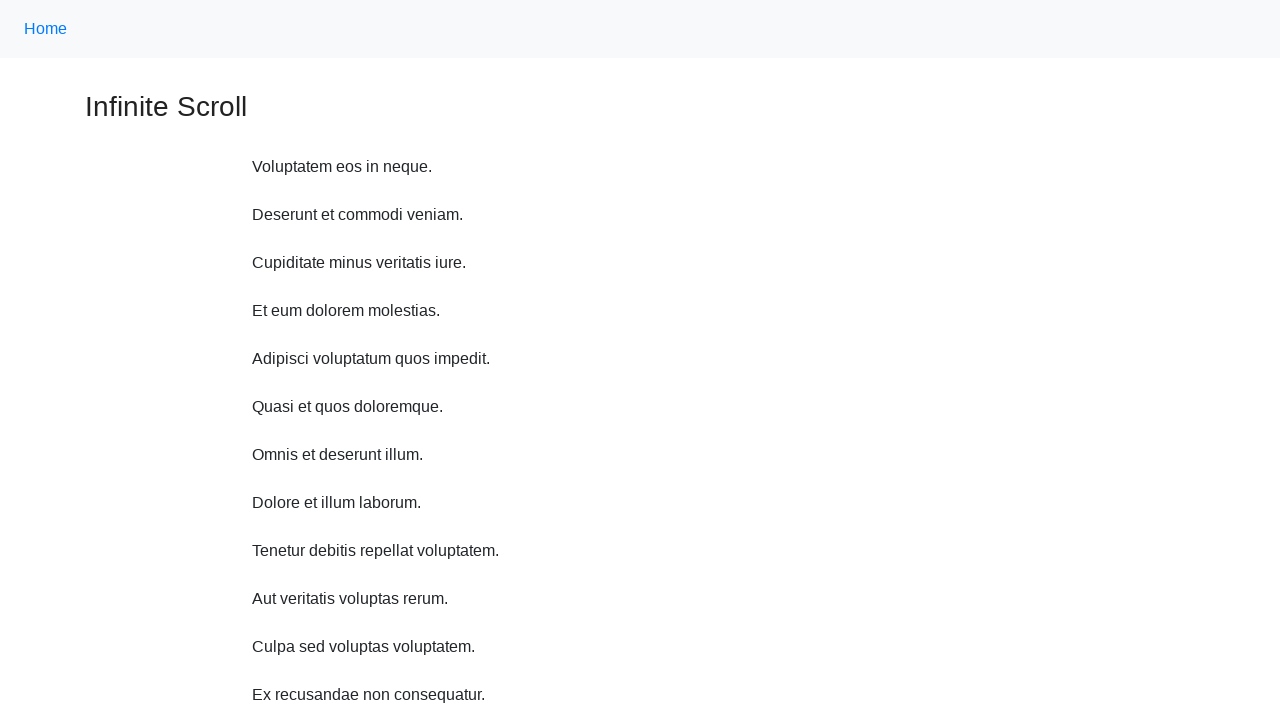

Scrolled up 750 pixels (scroll up iteration 5/10)
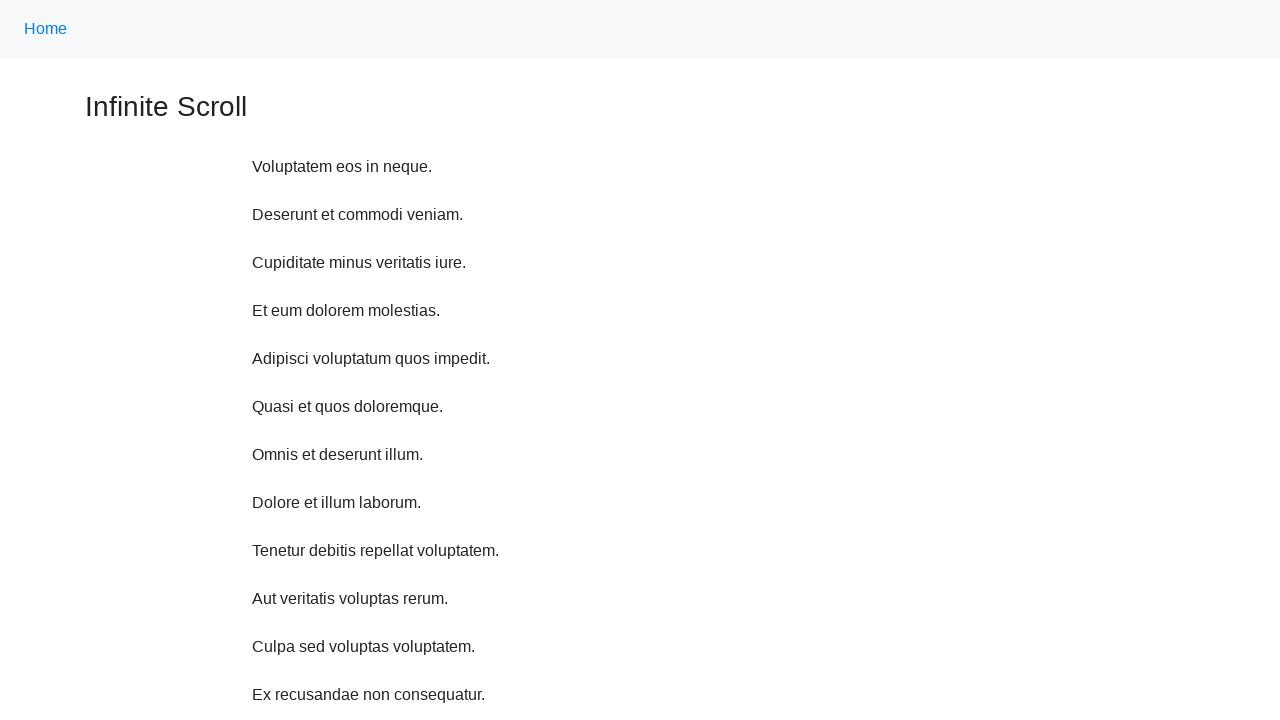

Waited 500ms between scroll up iterations
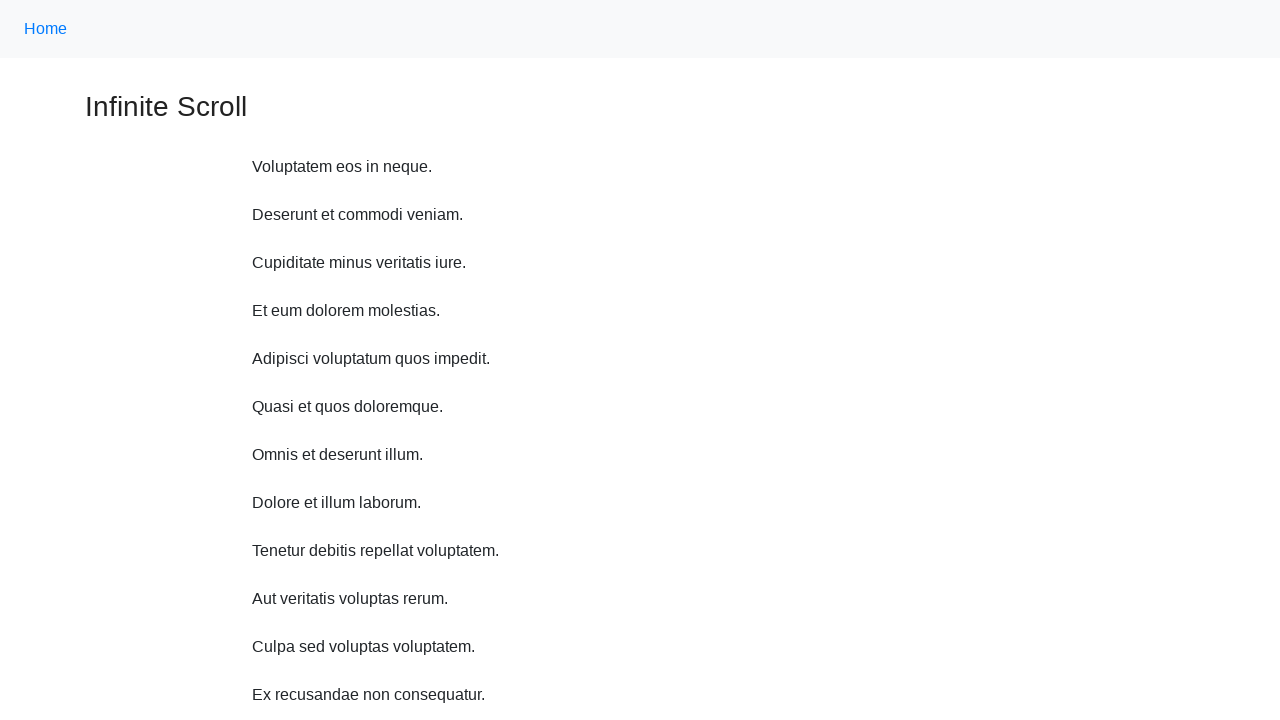

Scrolled up 750 pixels (scroll up iteration 6/10)
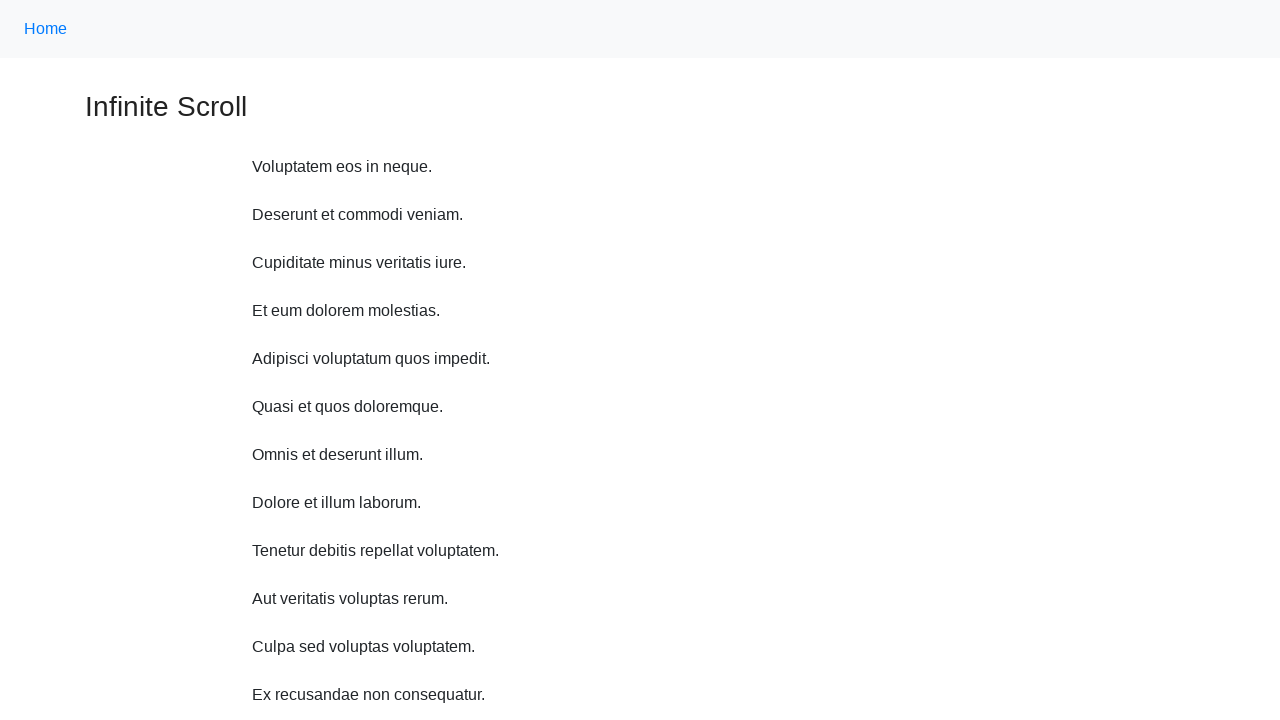

Waited 500ms between scroll up iterations
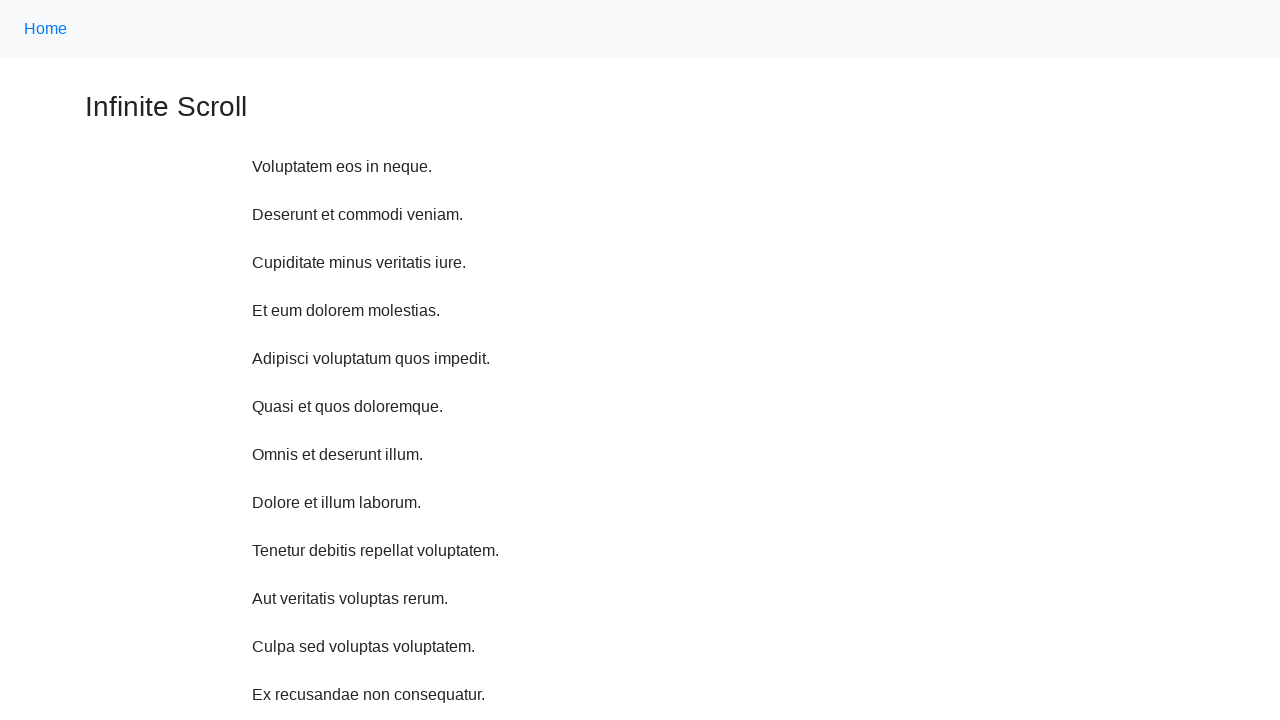

Scrolled up 750 pixels (scroll up iteration 7/10)
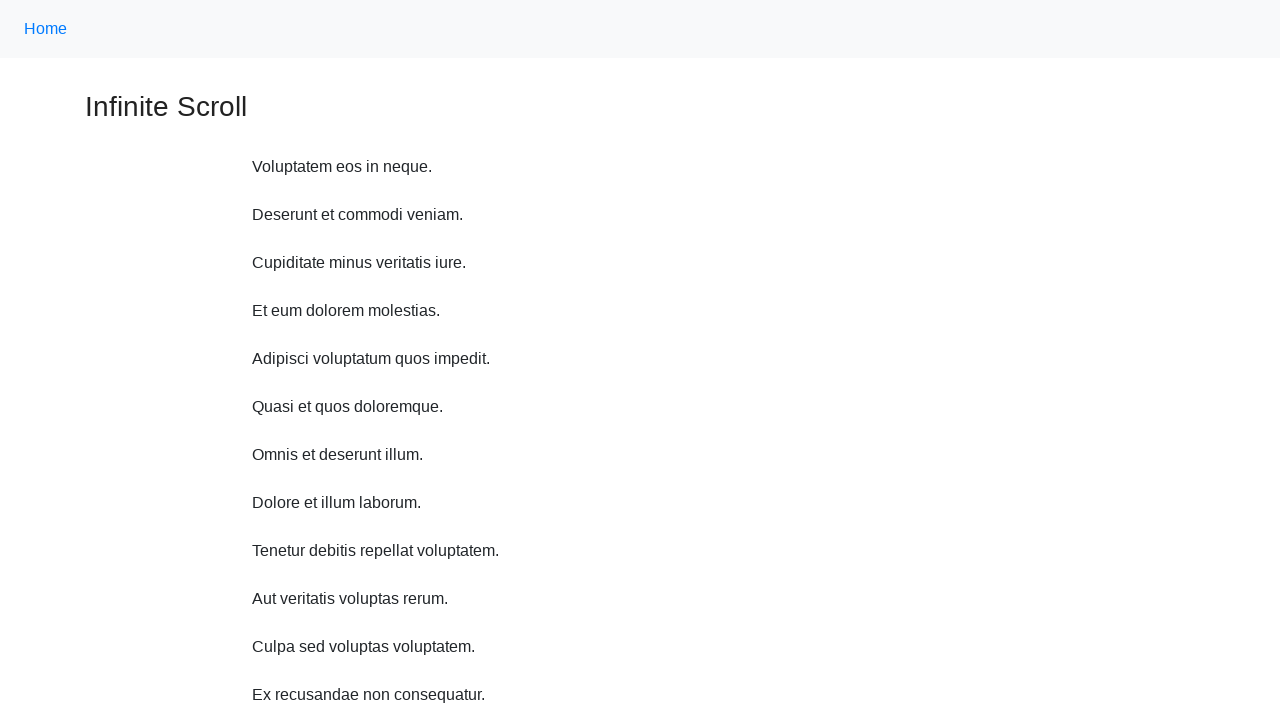

Waited 500ms between scroll up iterations
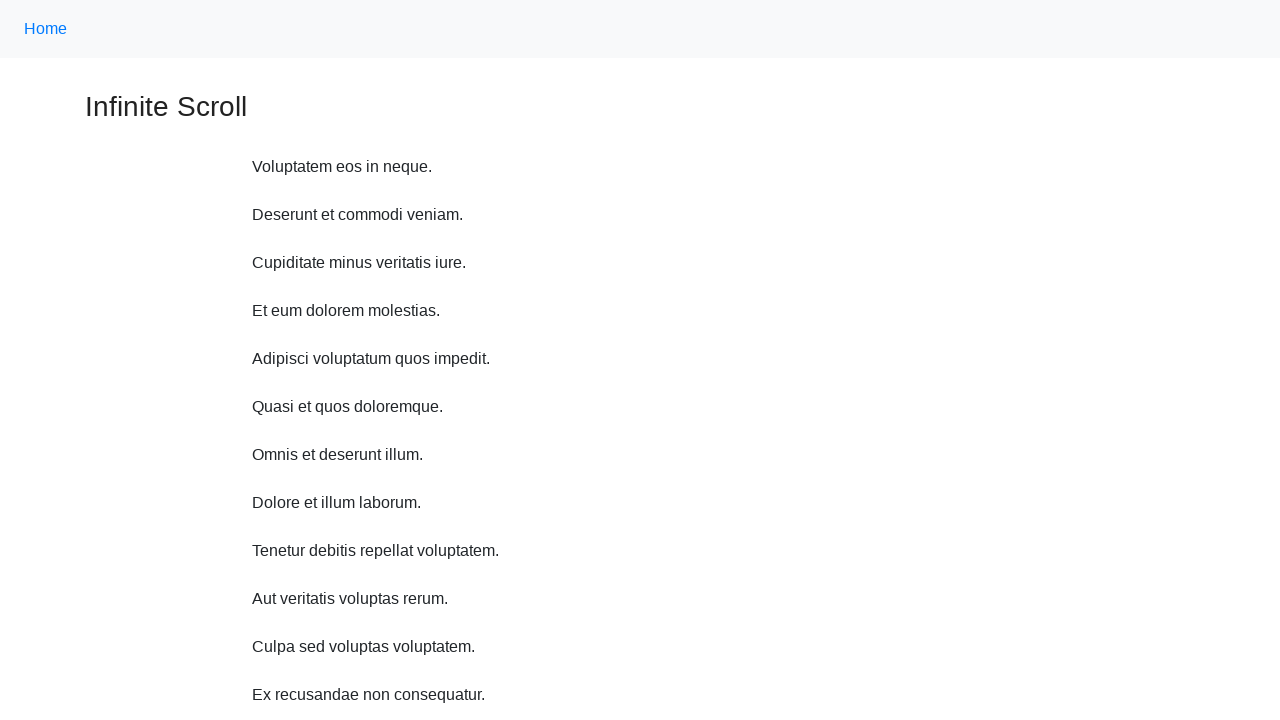

Scrolled up 750 pixels (scroll up iteration 8/10)
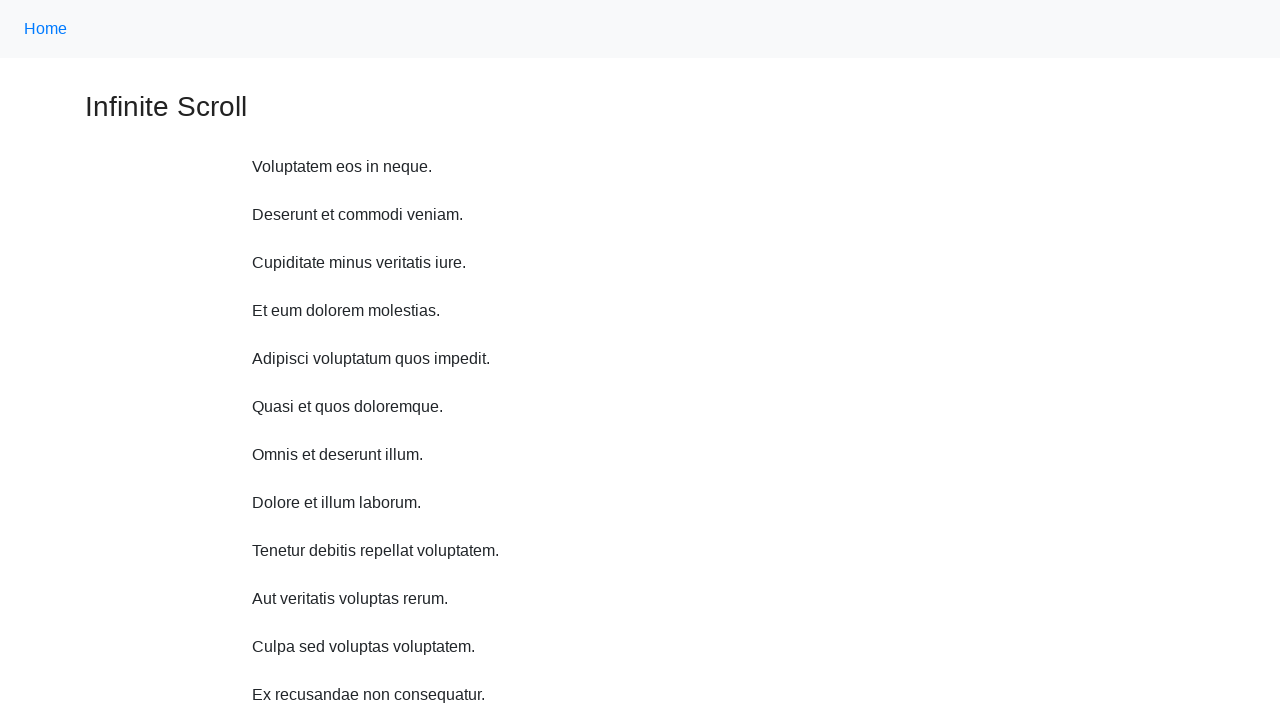

Waited 500ms between scroll up iterations
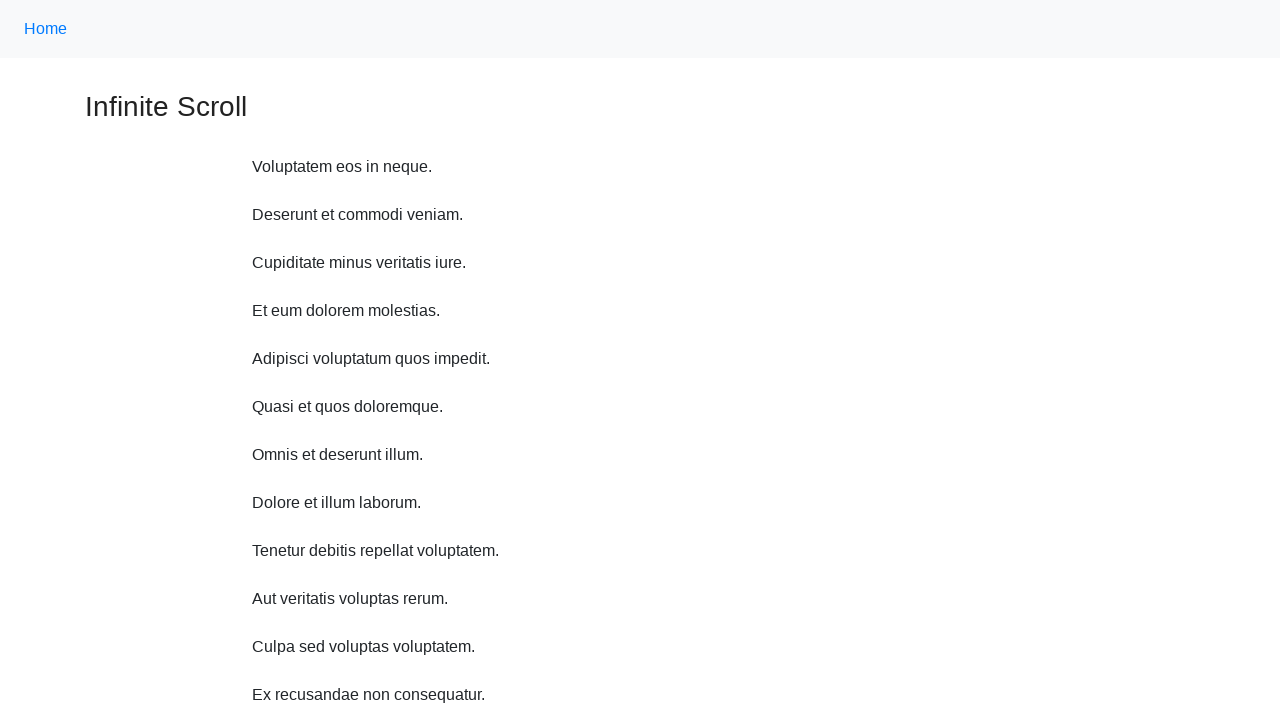

Scrolled up 750 pixels (scroll up iteration 9/10)
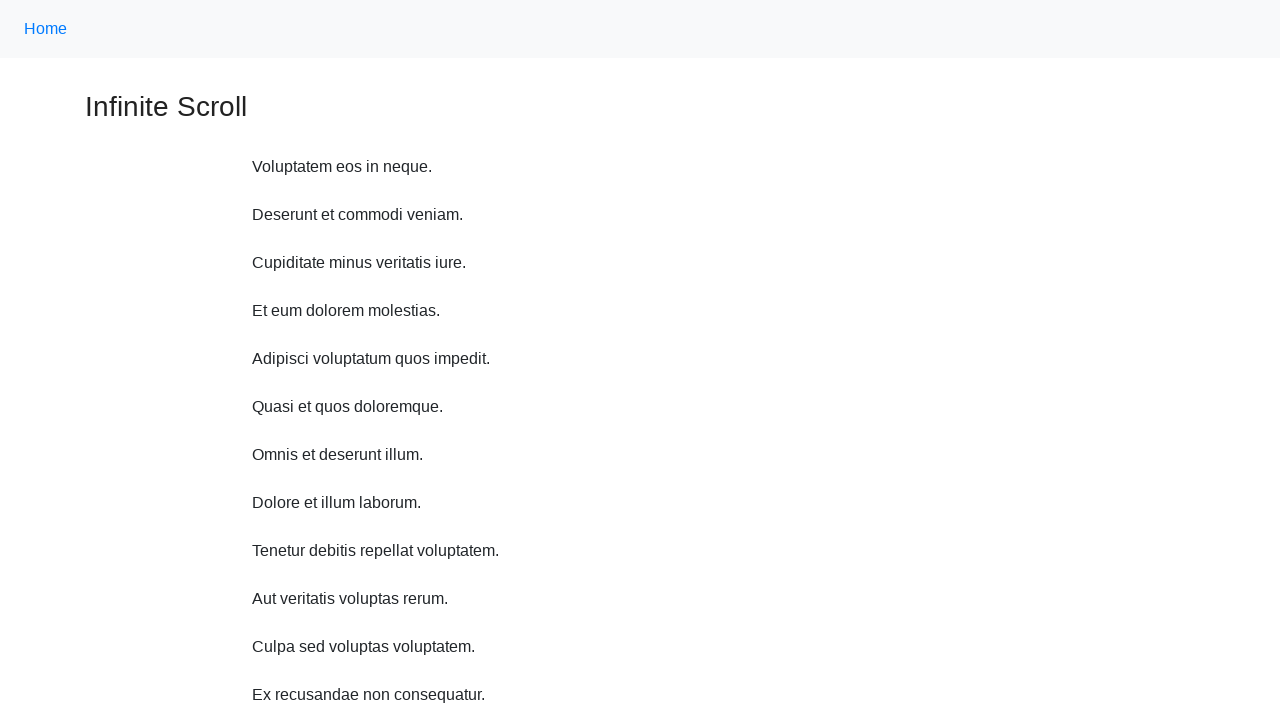

Waited 500ms between scroll up iterations
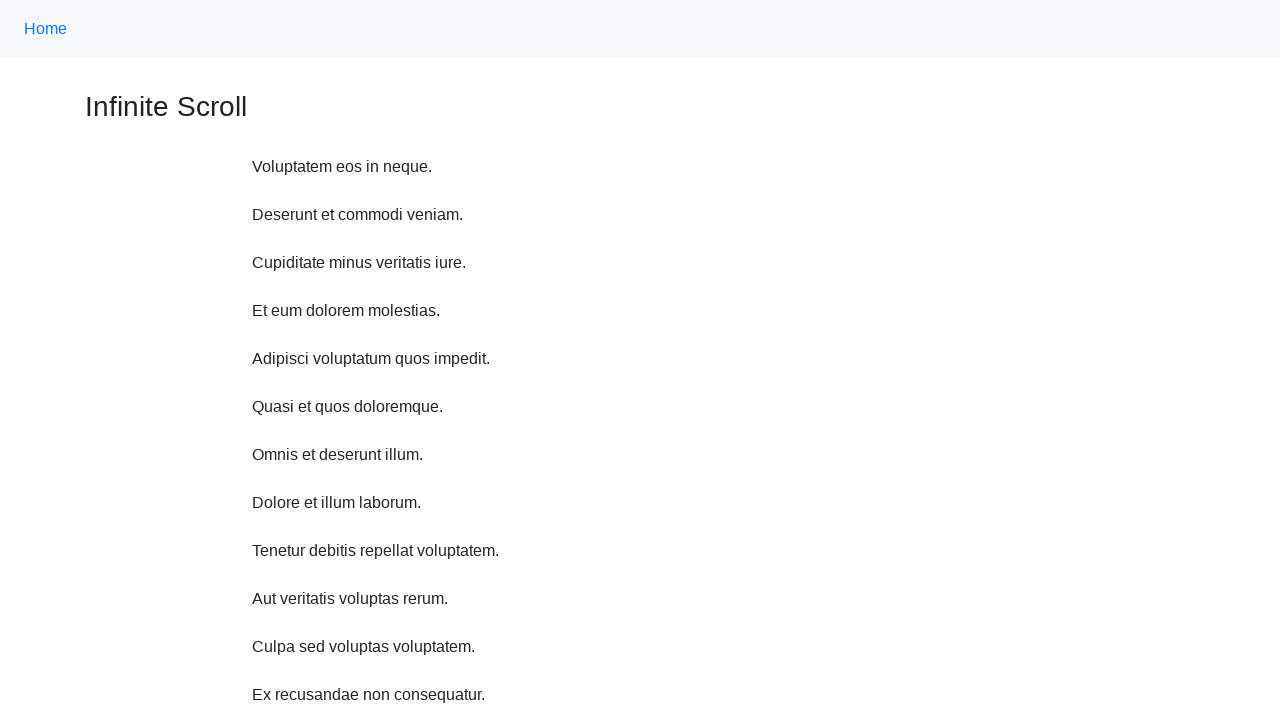

Scrolled up 750 pixels (scroll up iteration 10/10)
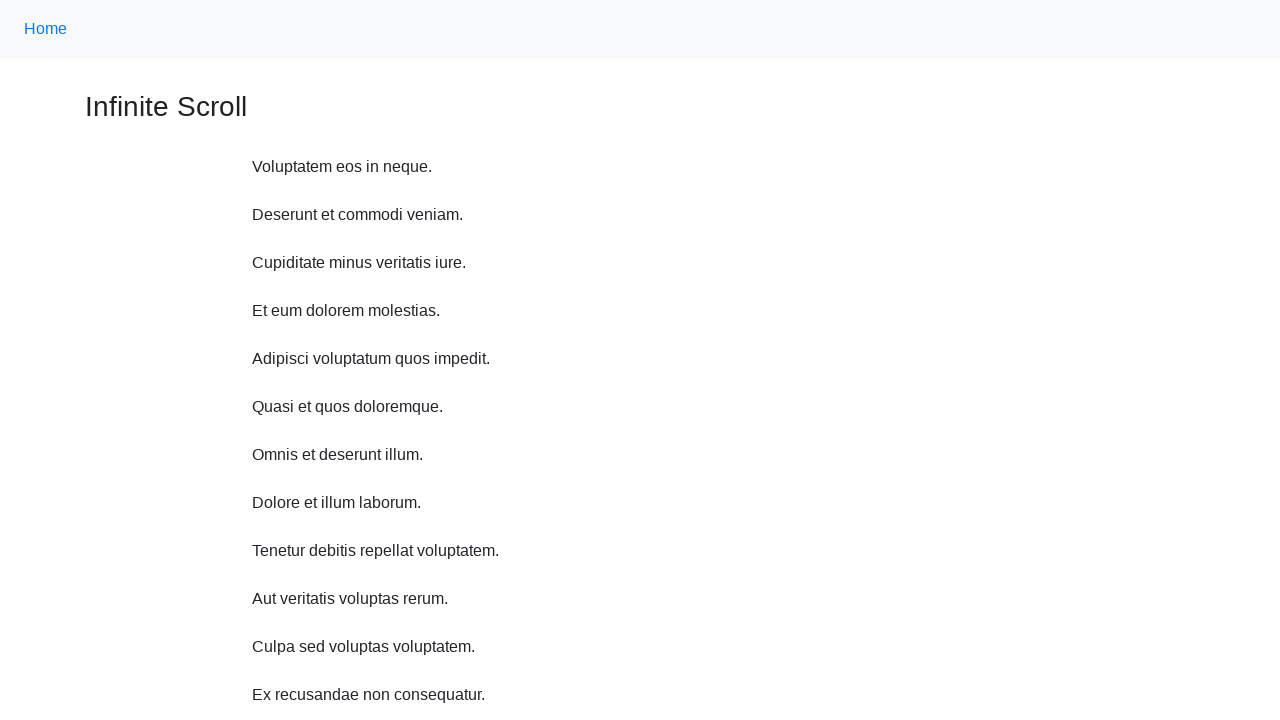

Waited 500ms between scroll up iterations
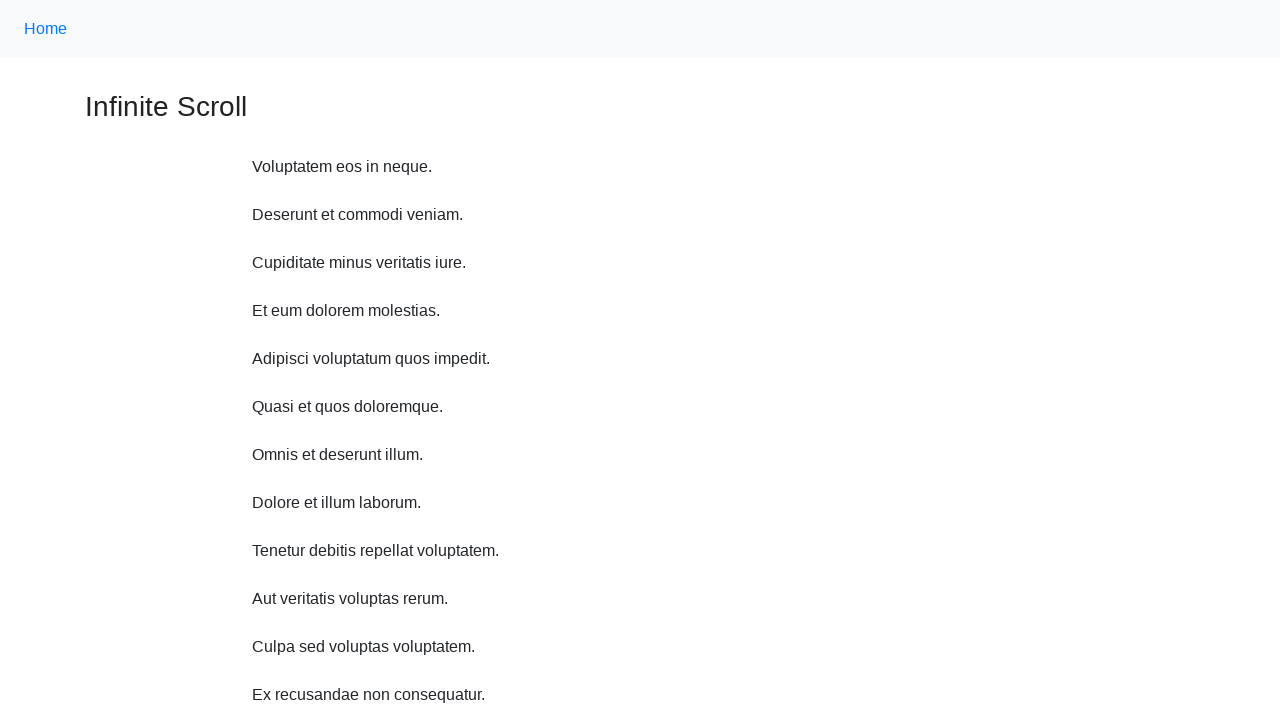

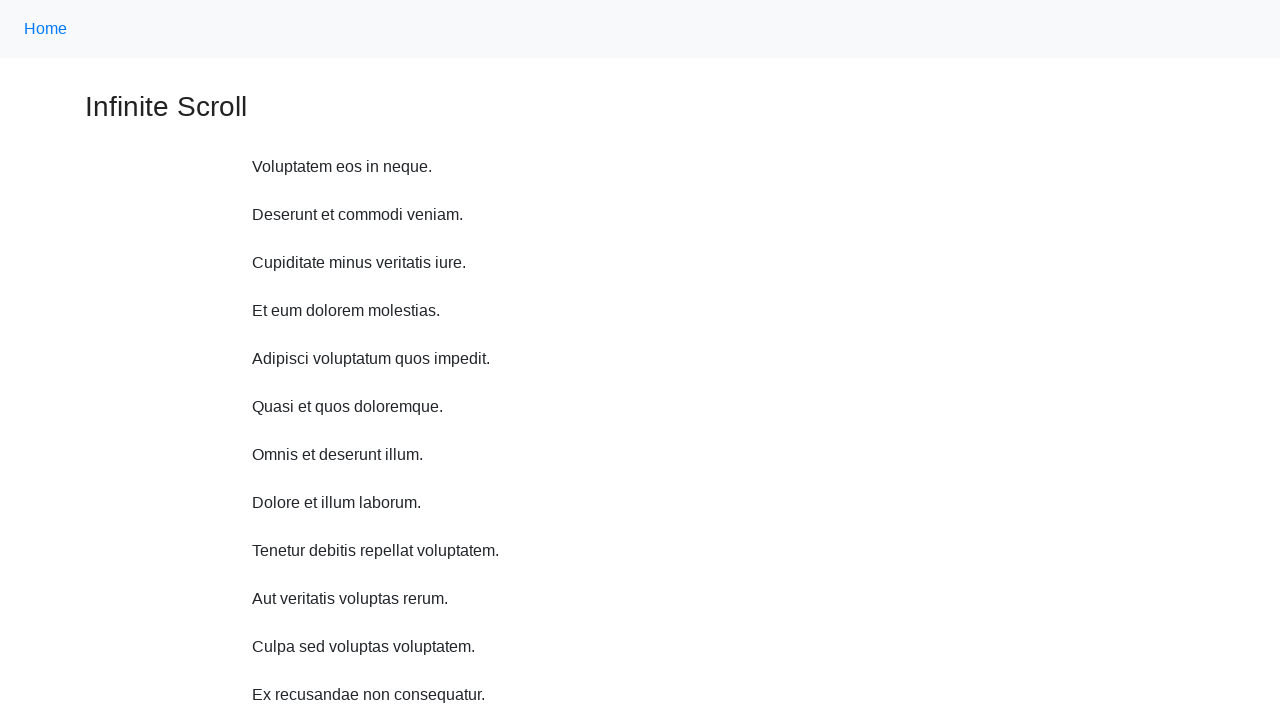